Tests a form interface by filling multiple input fields, clicking buttons, clearing and refilling fields, and verifying the resulting text and table content

Starting URL: https://torak28.github.io/test

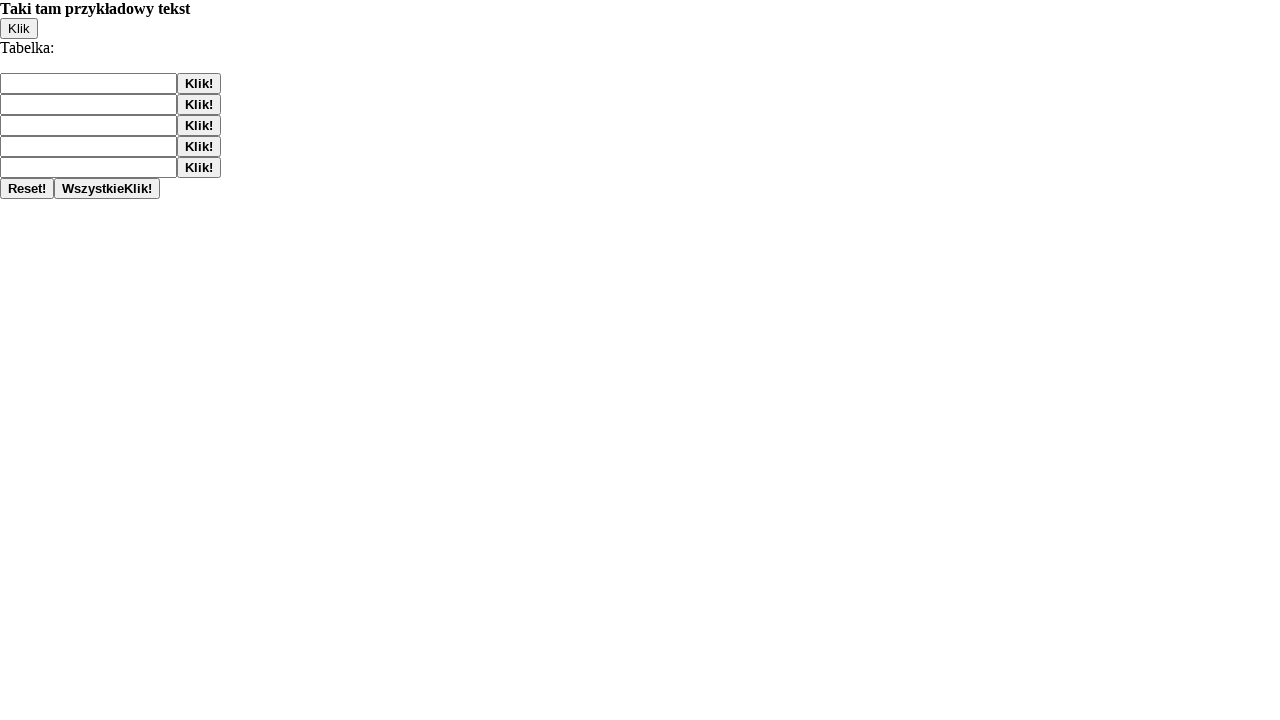

Filled input1 with '1' on #input1
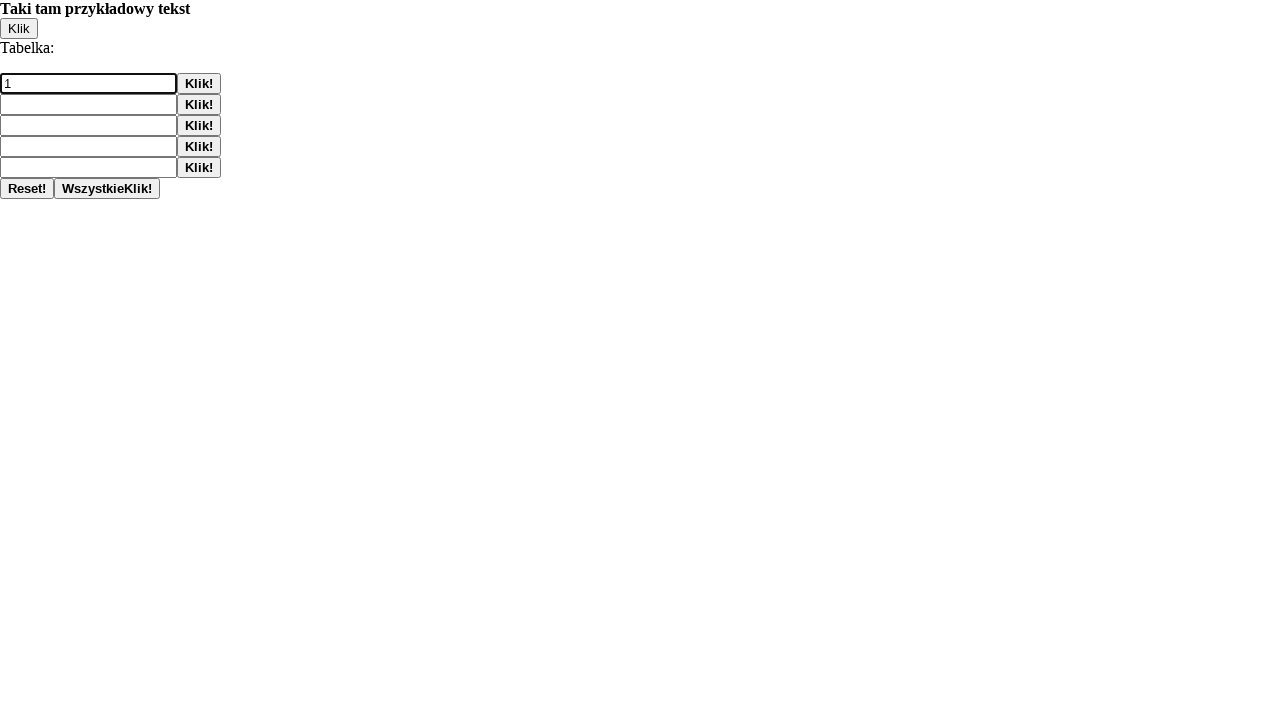

Clicked button1 at (199, 84) on #button1
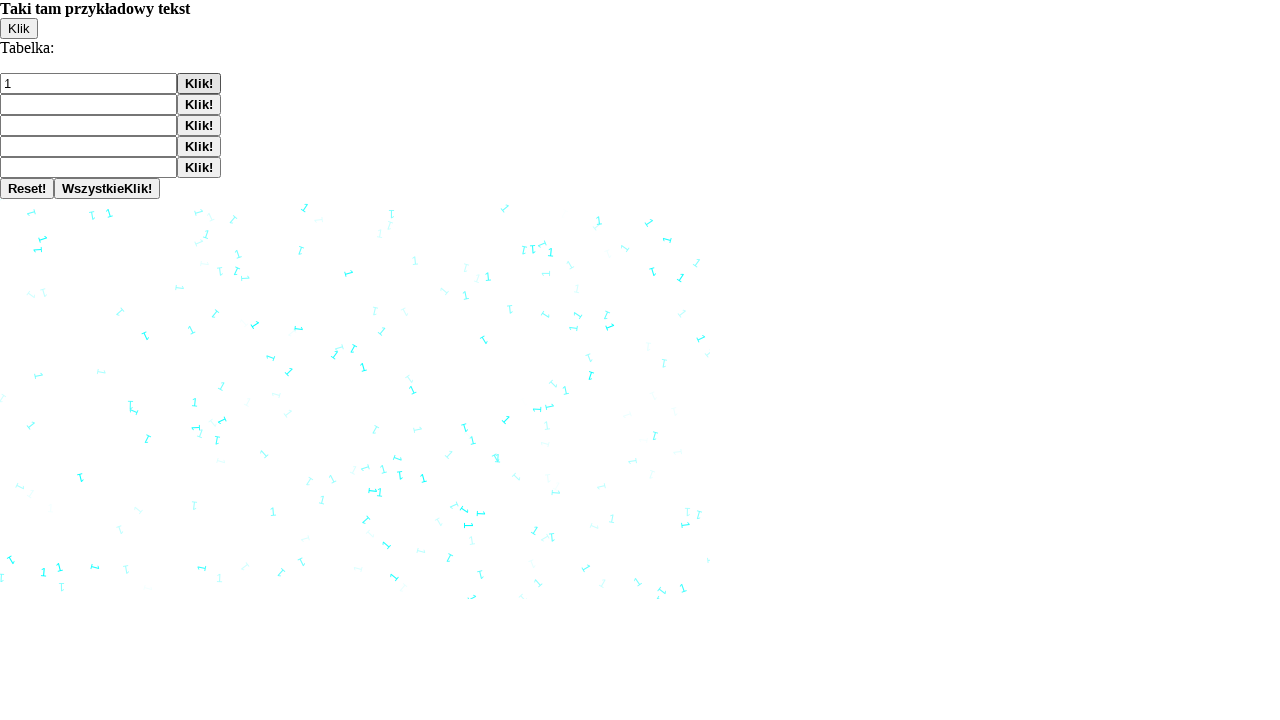

Filled input2 with '2' on #input2
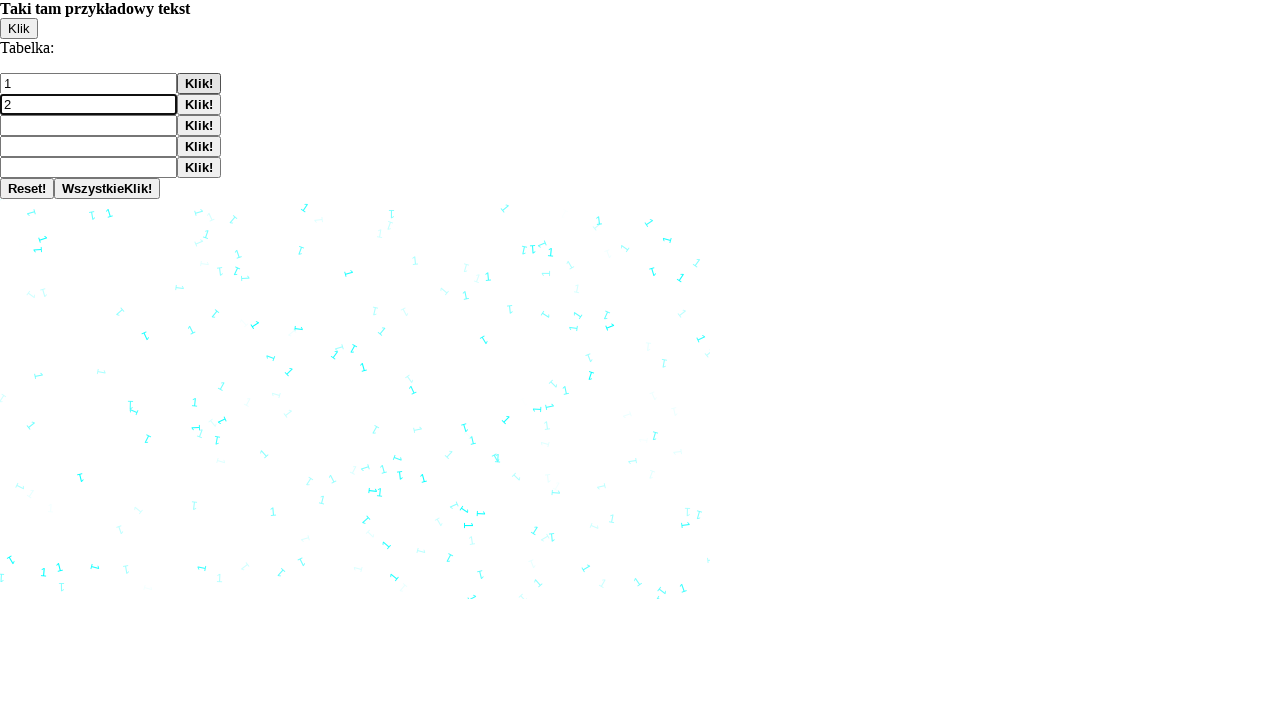

Clicked button2 at (199, 104) on #button2
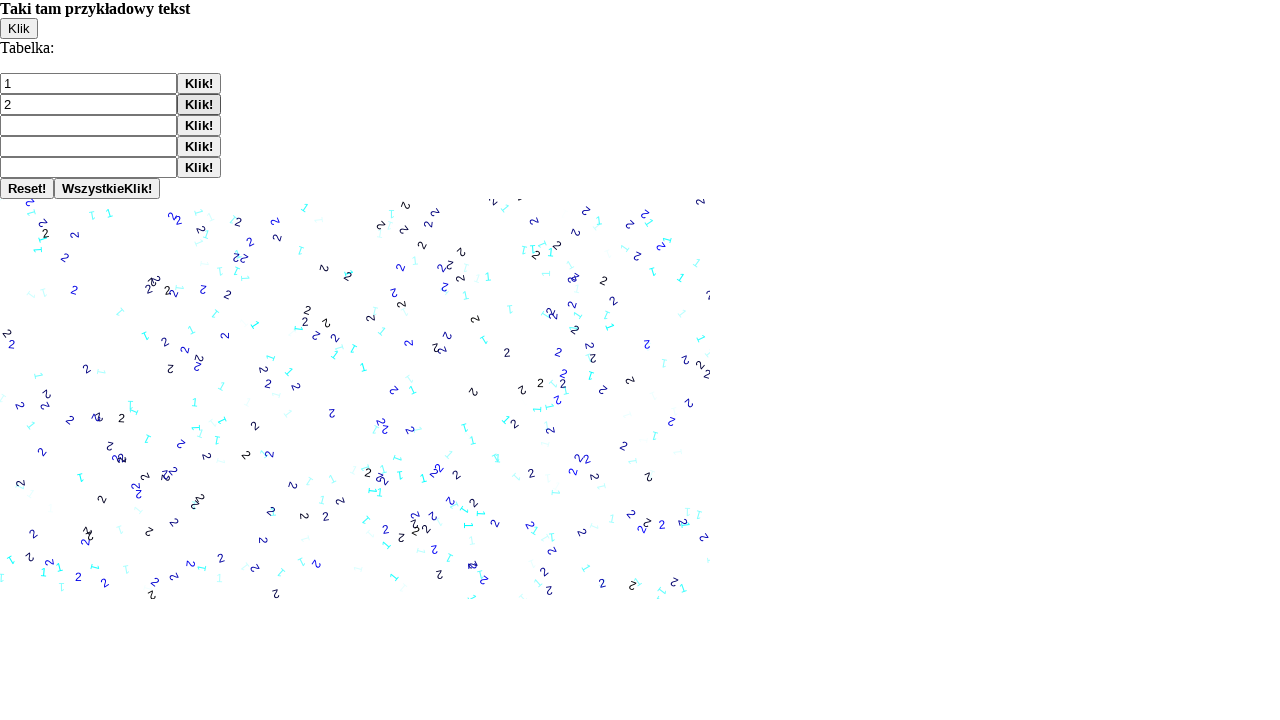

Filled input3 with '3' on #input3
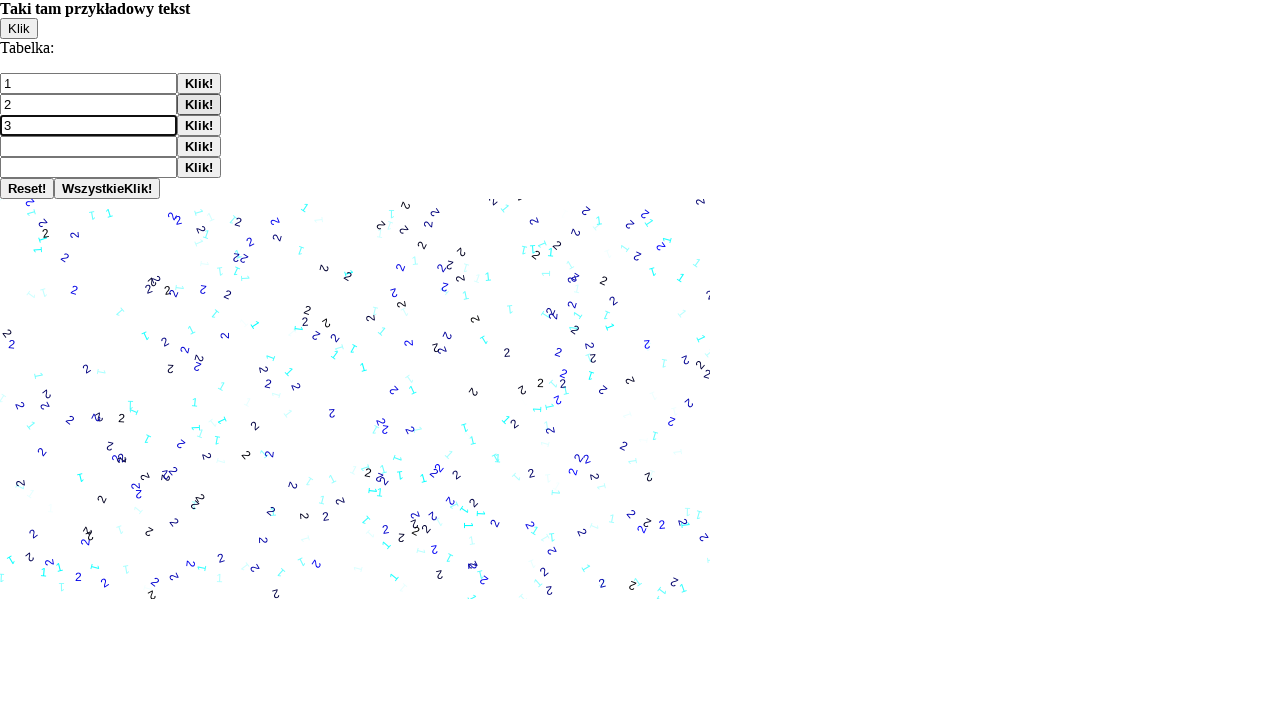

Clicked button3 at (199, 126) on #button3
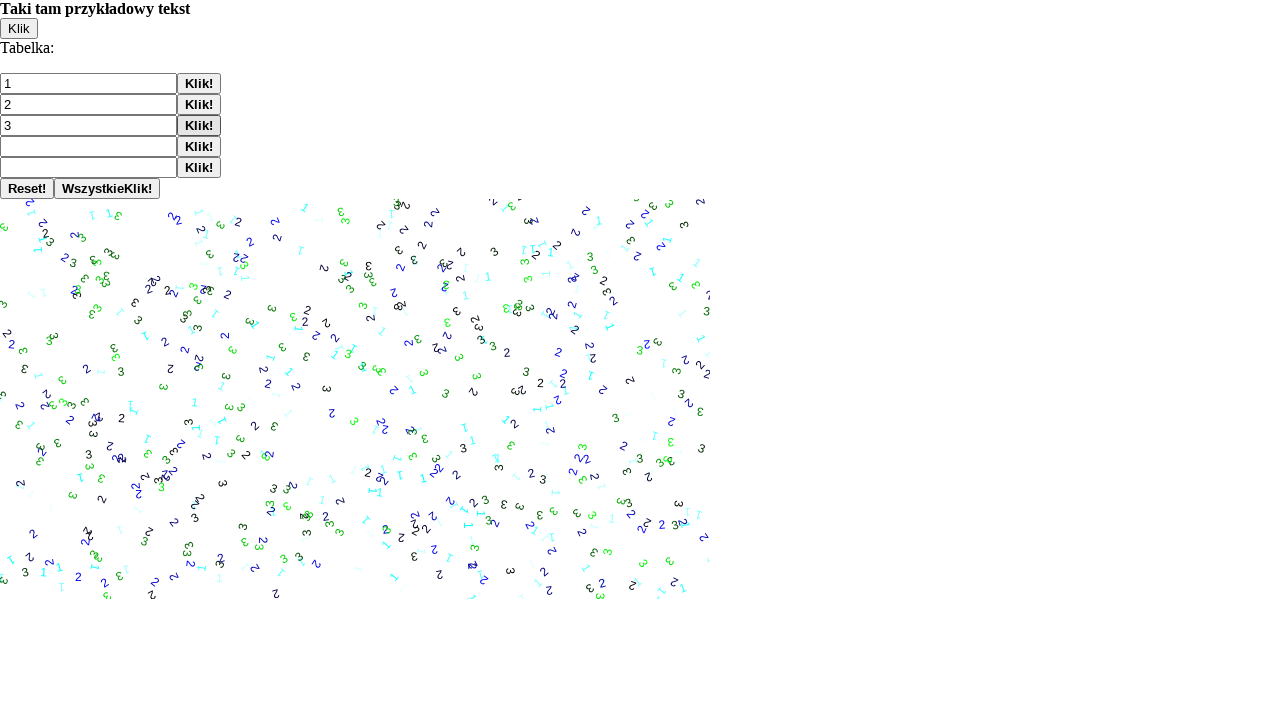

Filled input4 with '4' on #input4
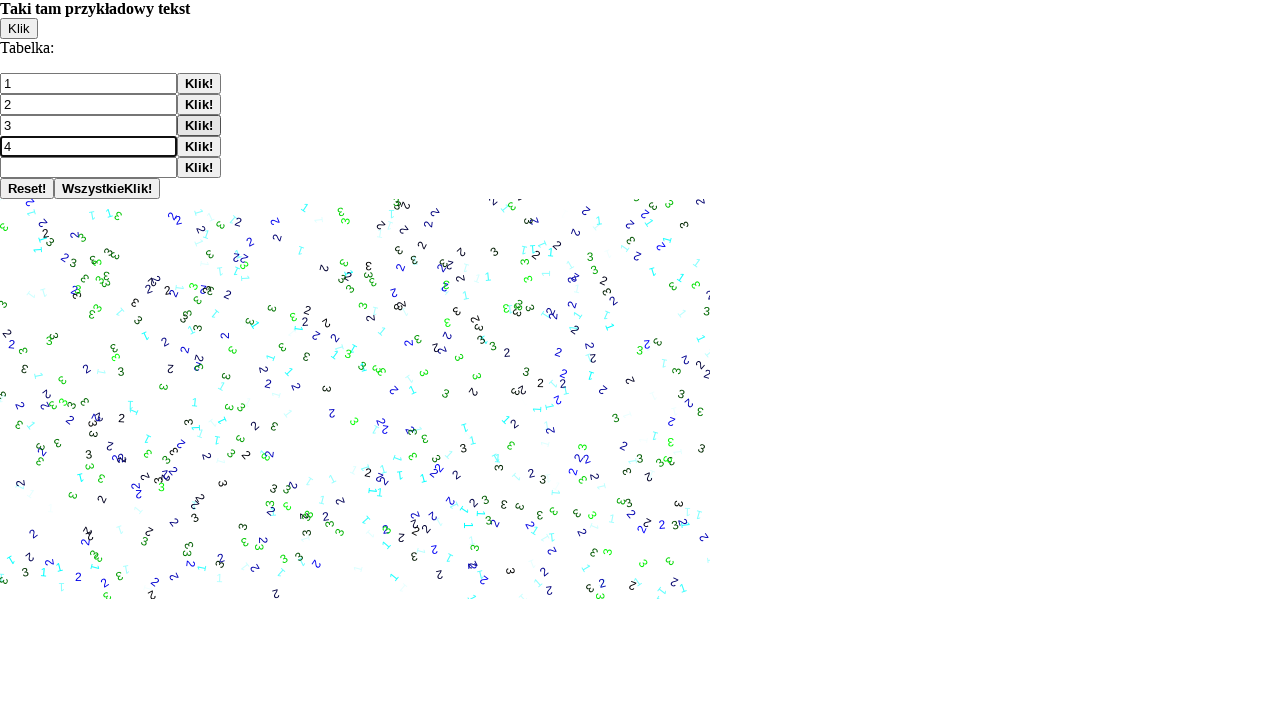

Clicked button4 at (199, 146) on #button4
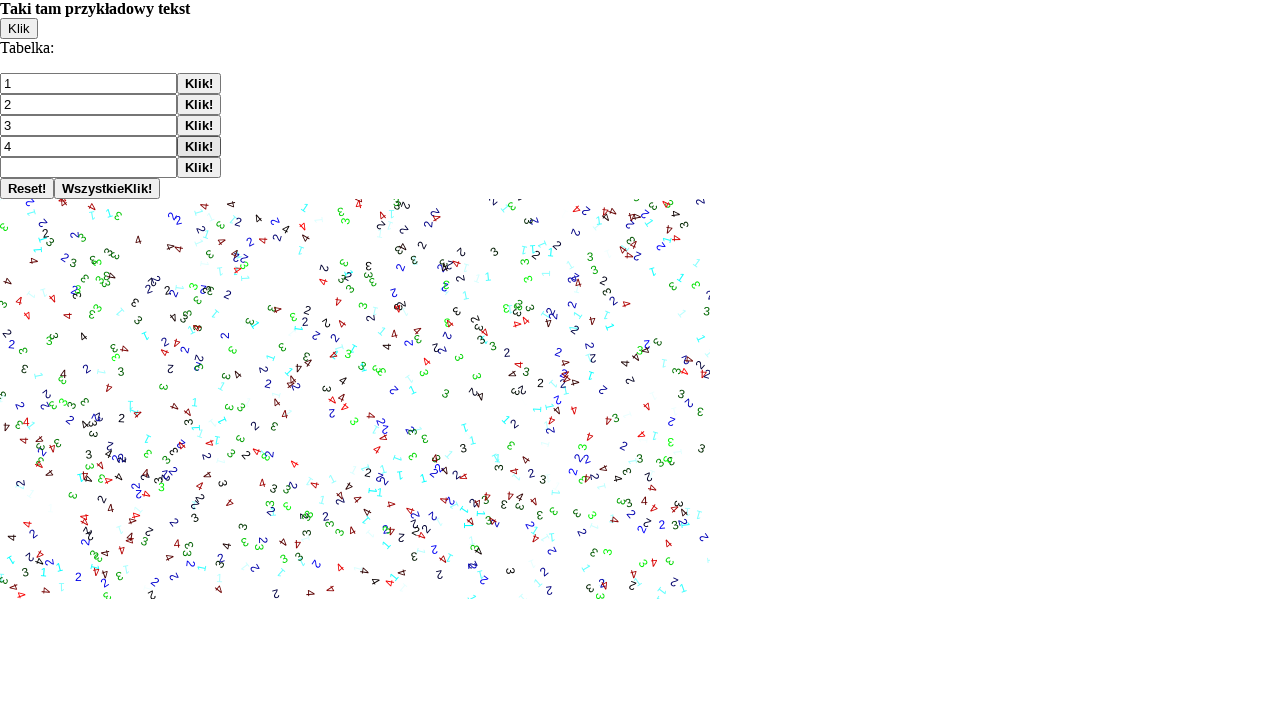

Filled input5 with '5' on #input5
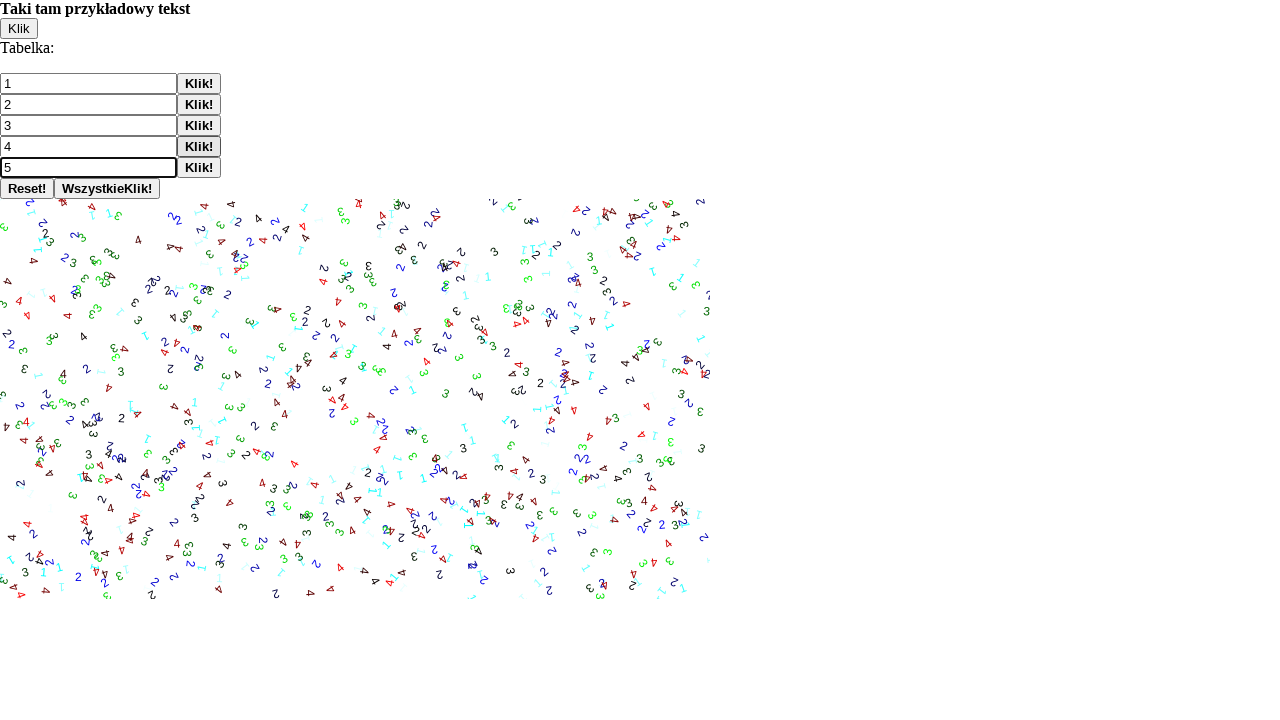

Clicked button5 at (199, 168) on #button5
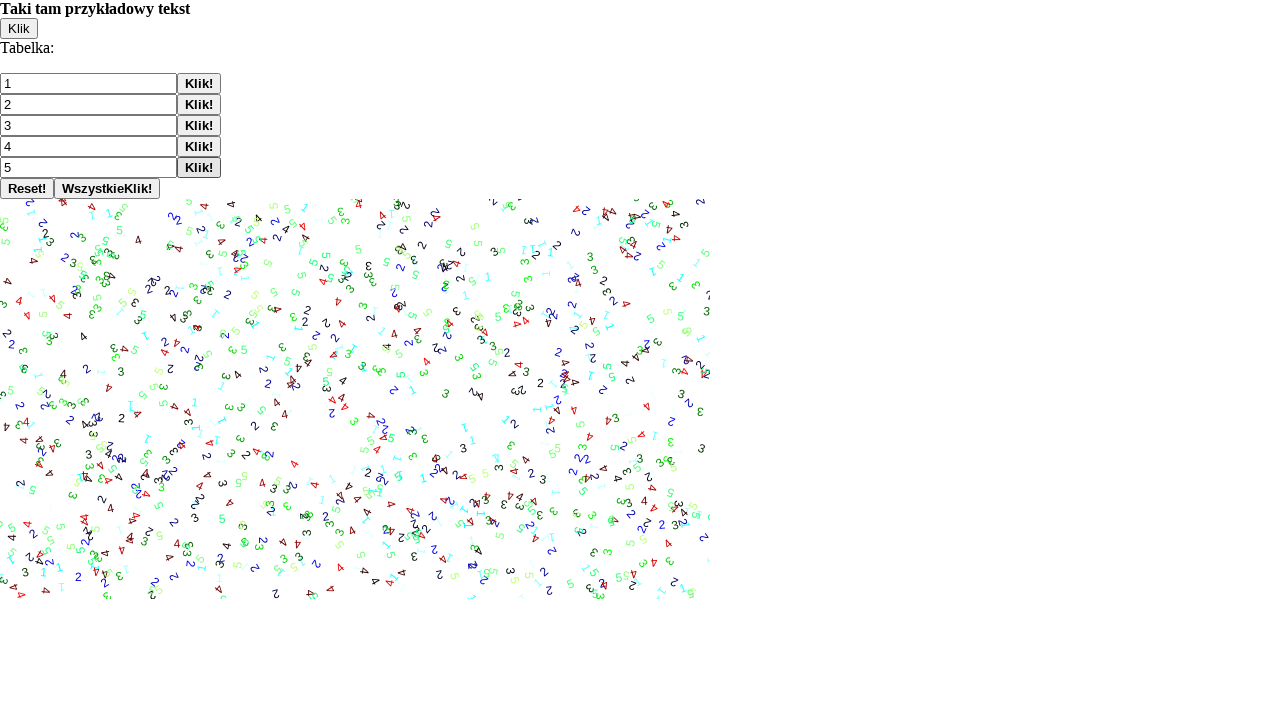

Clicked first button element at (19, 28) on button
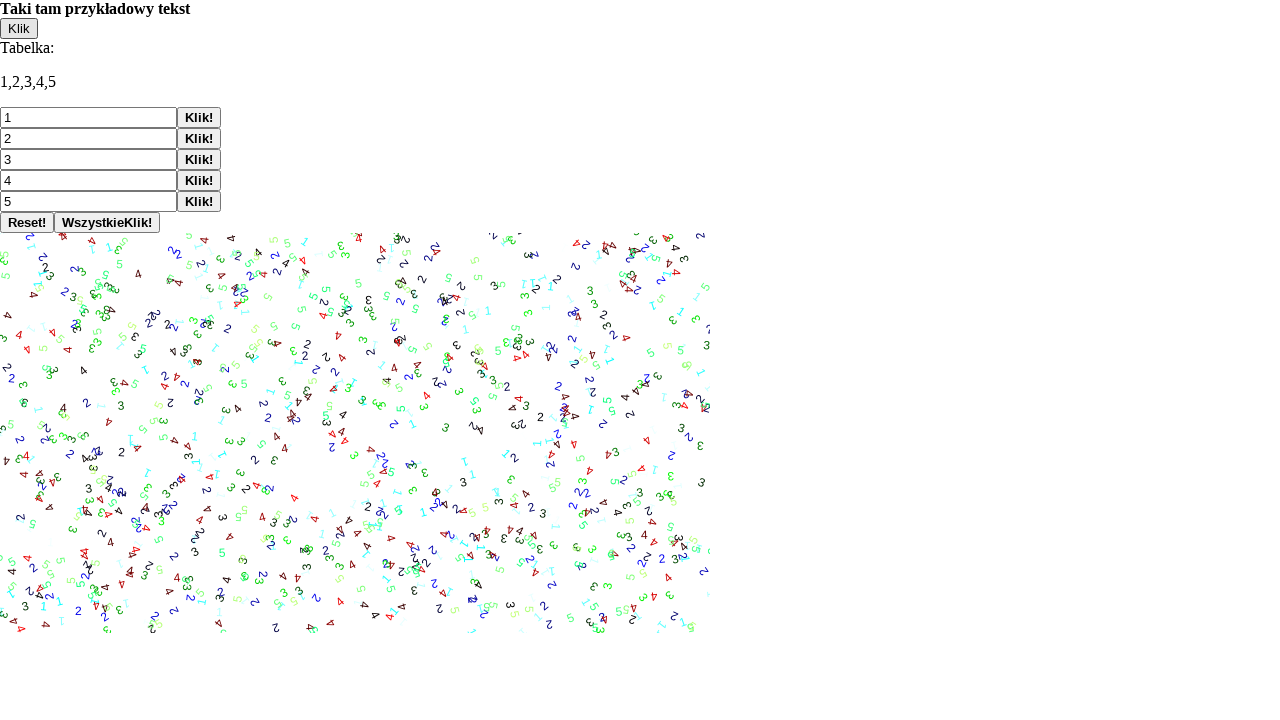

Cleared input5 on #input5
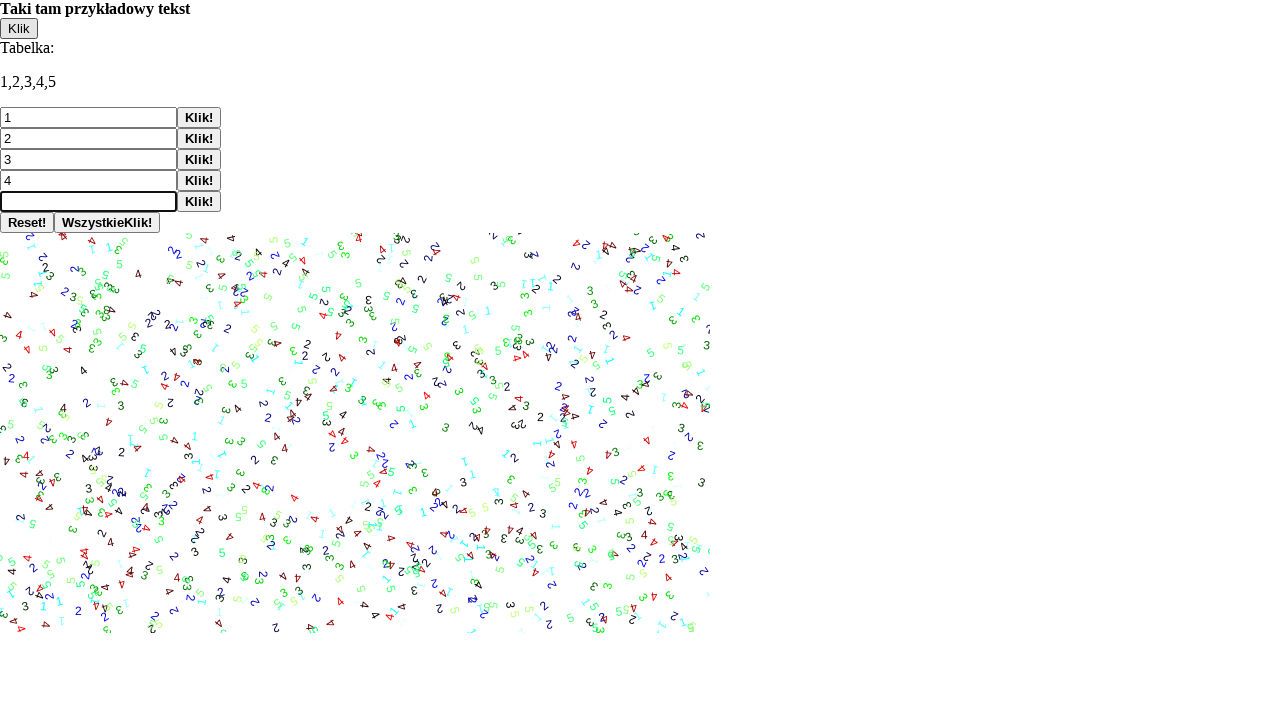

Cleared input4 on #input4
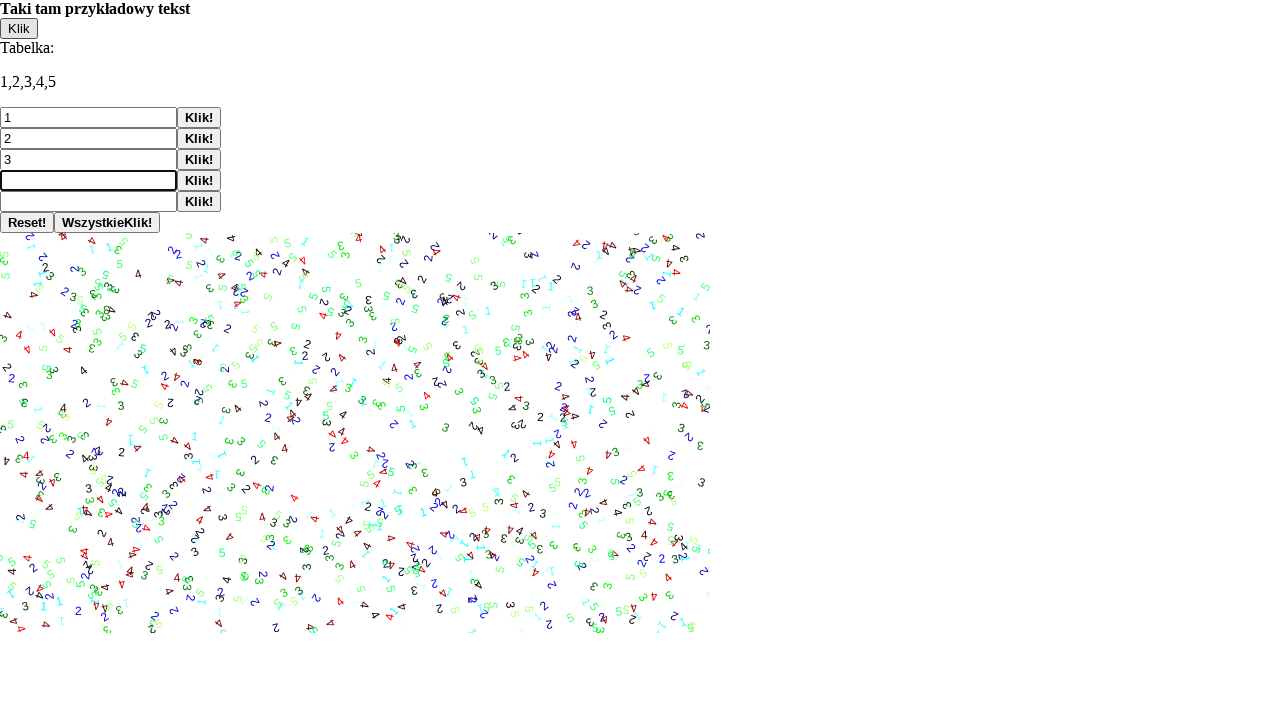

Cleared input3 on #input3
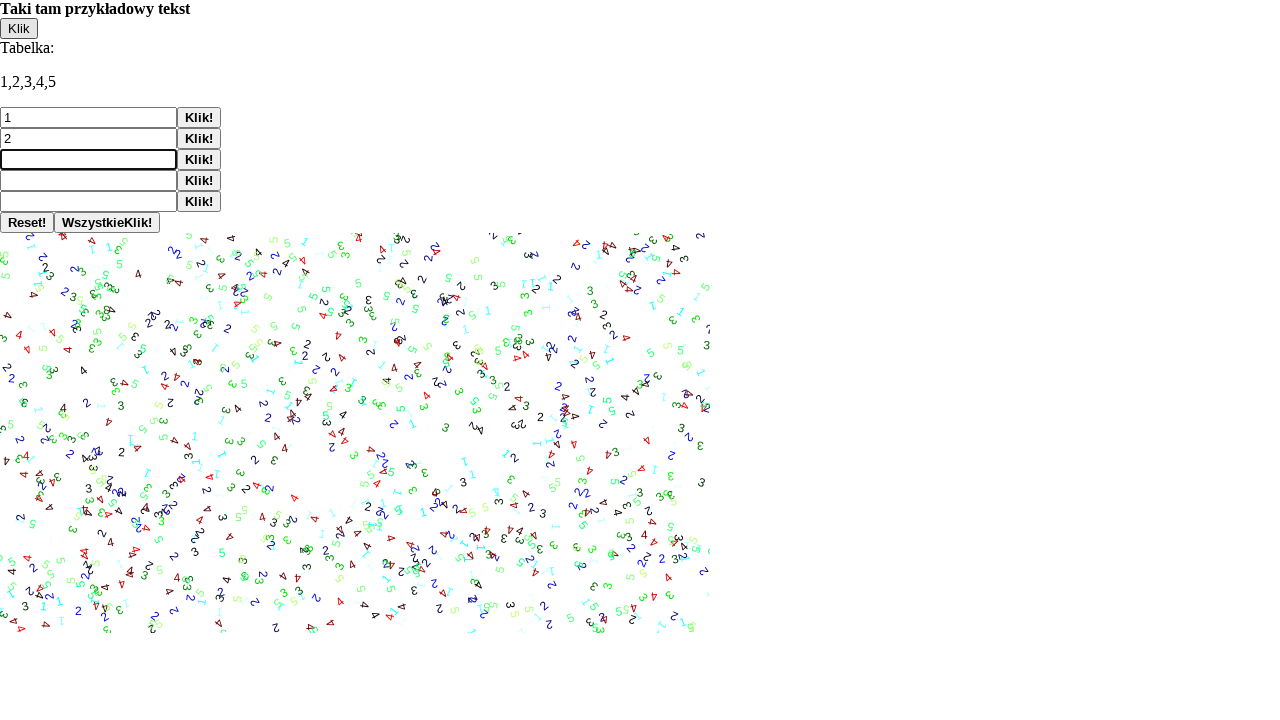

Cleared input2 on #input2
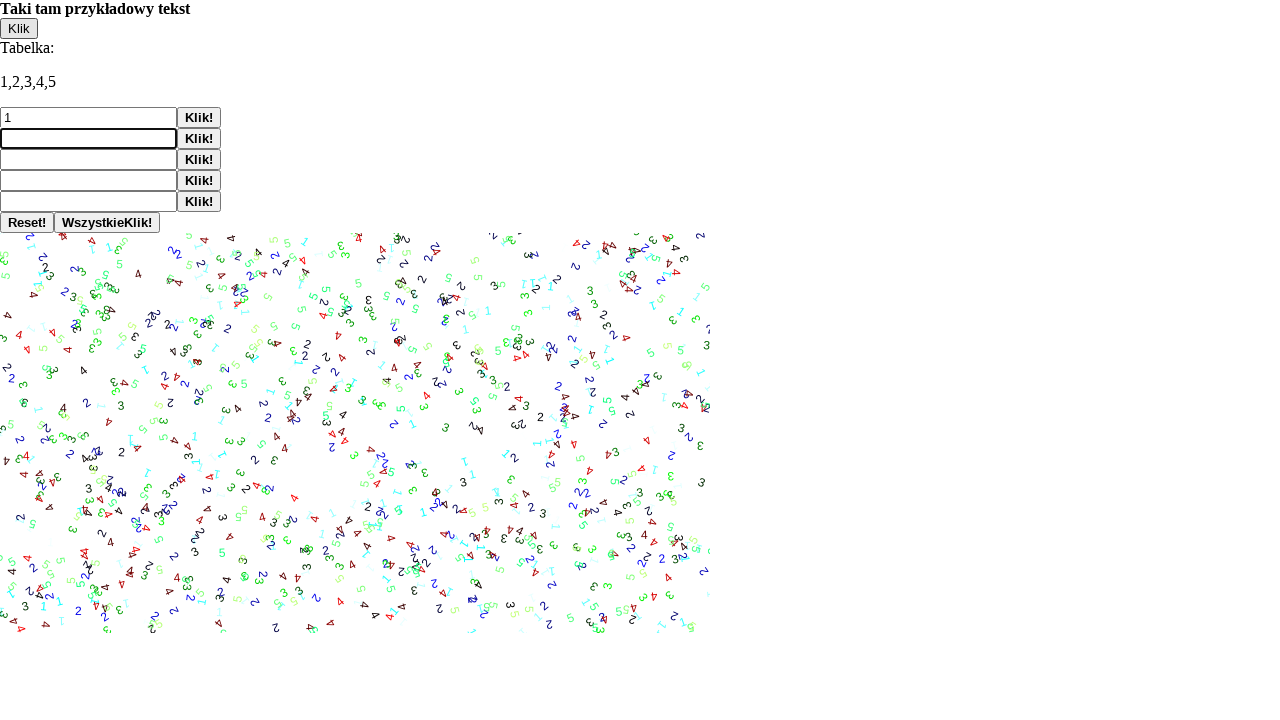

Filled input1 with '6' on #input1
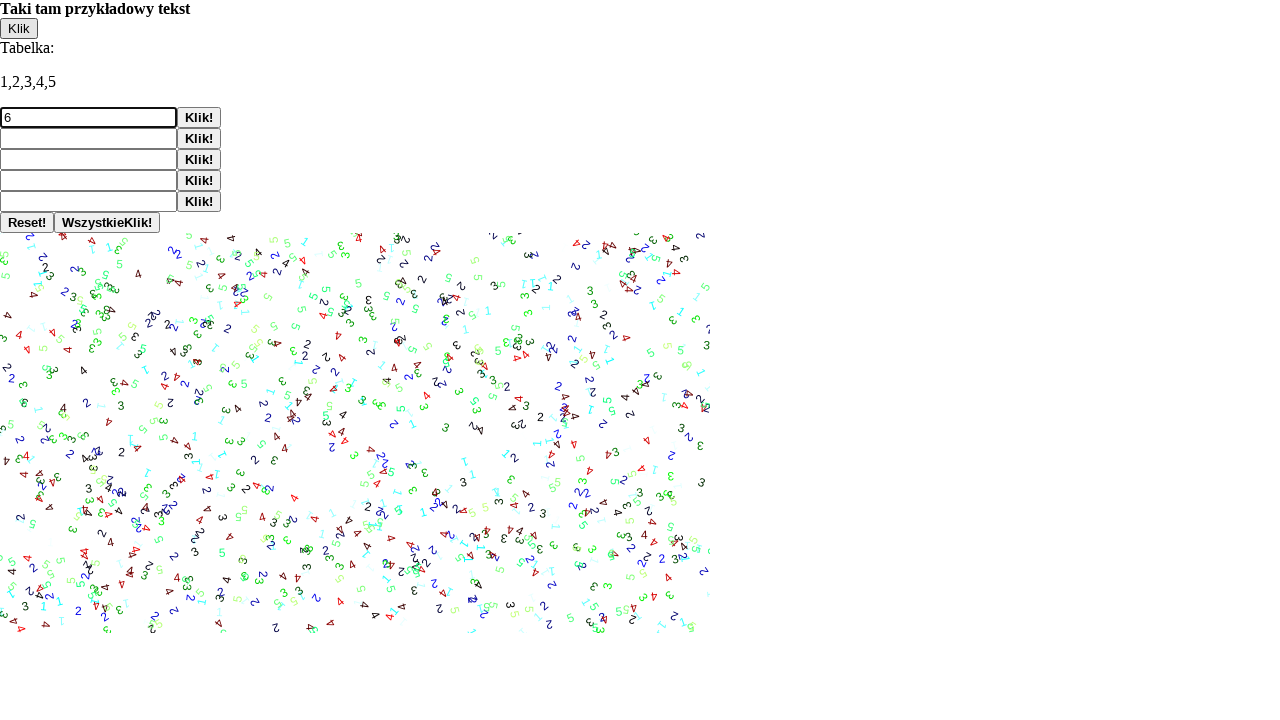

Filled input2 with '7' on #input2
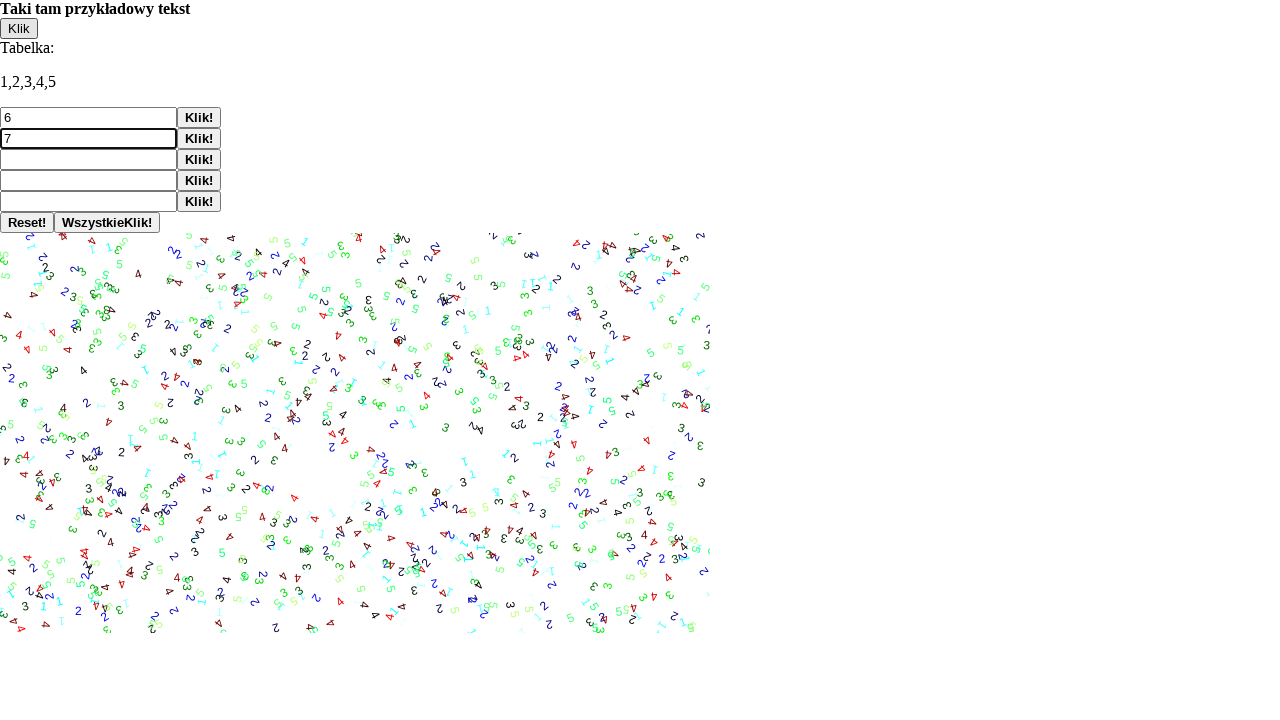

Filled input3 with '8' on #input3
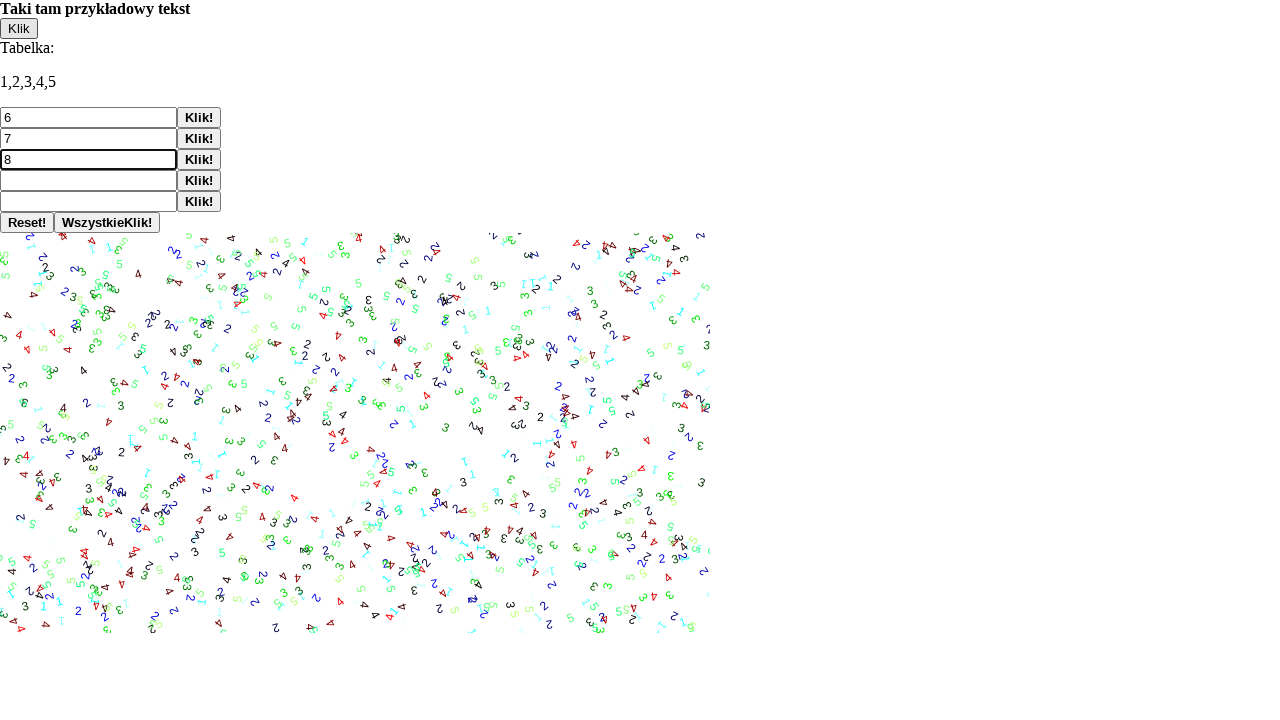

Filled input4 with '9' on #input4
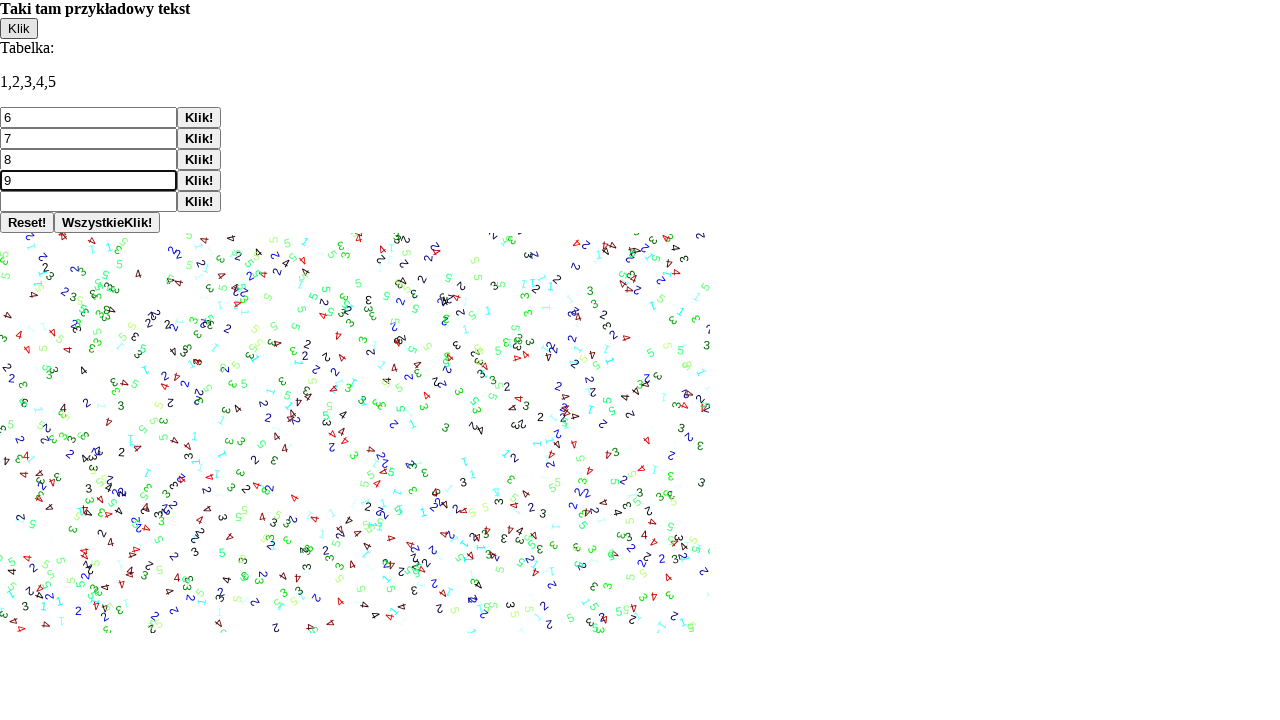

Filled input5 with '10' on #input5
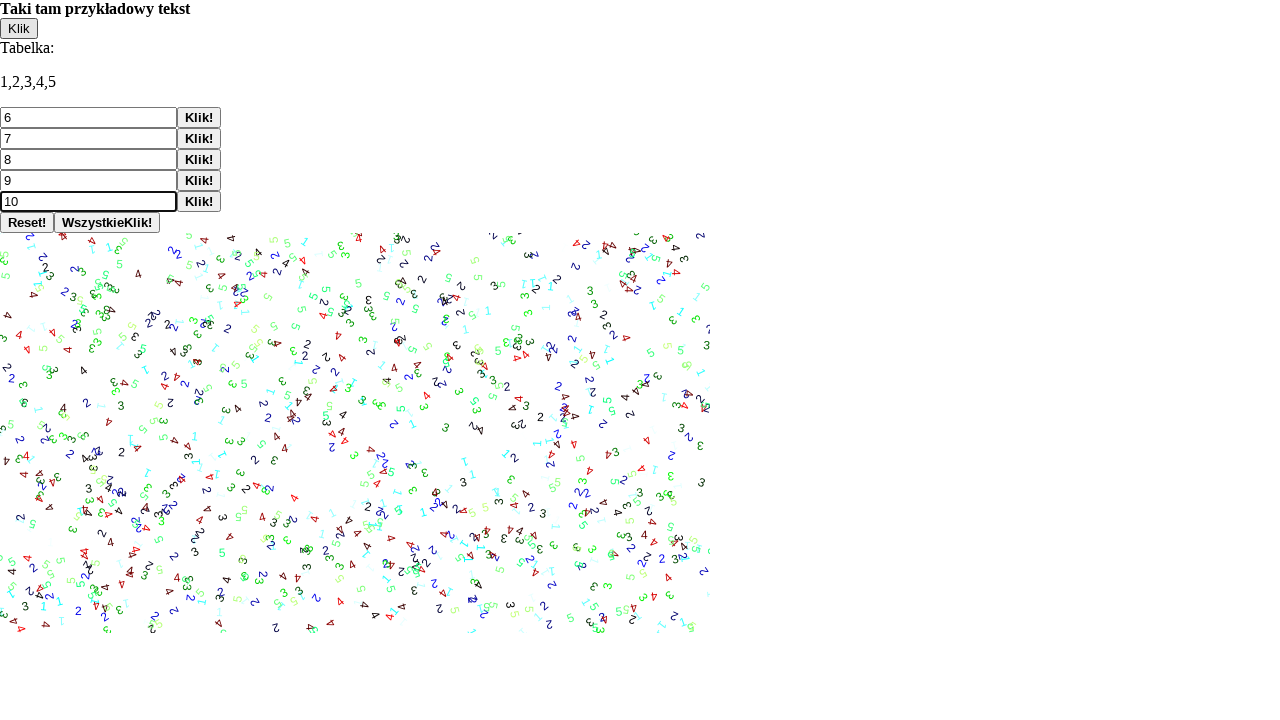

Clicked second buttonInit element at (107, 222) on button#buttonInit:nth-of-type(2)
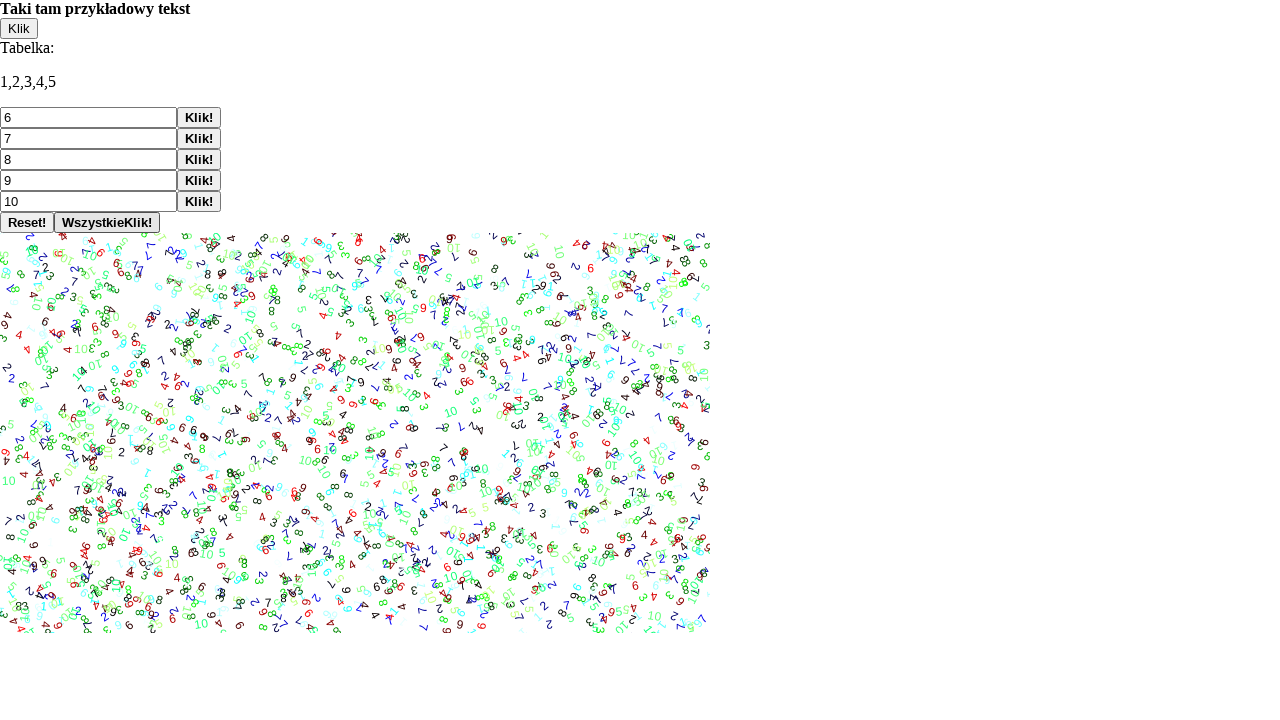

Clicked button element at (19, 28) on button
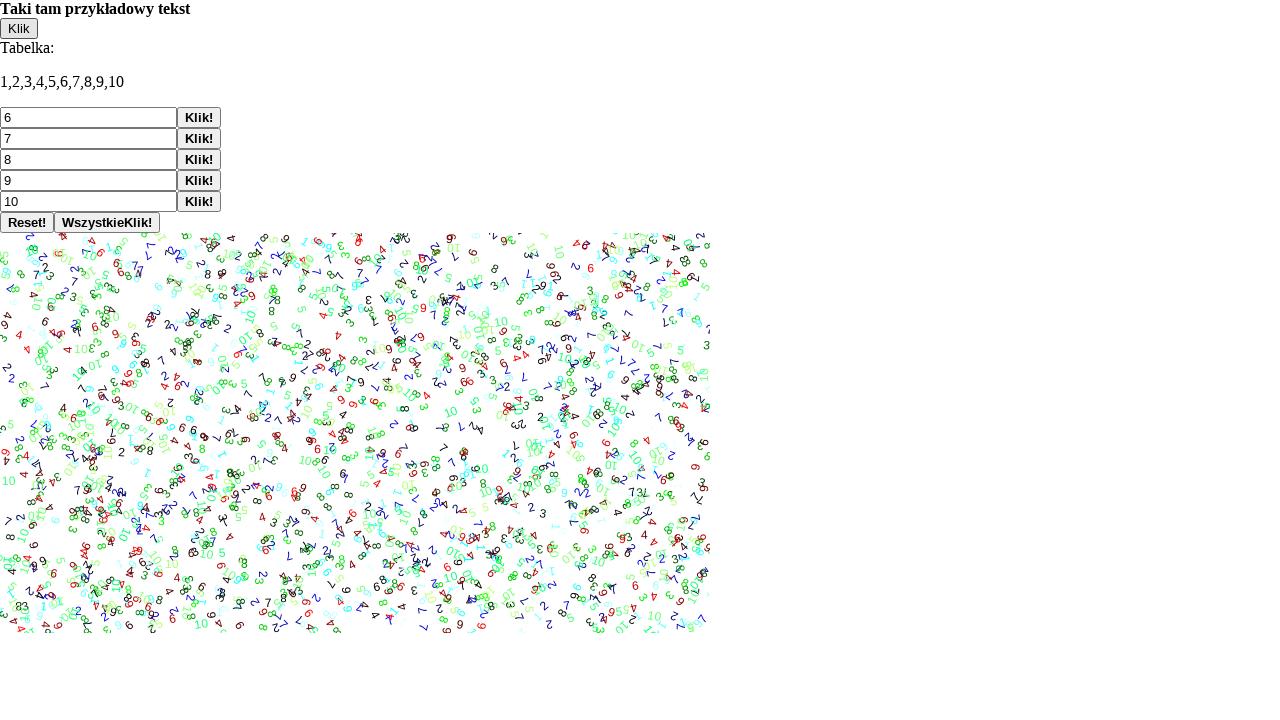

Clicked buttonInit element at (27, 222) on #buttonInit
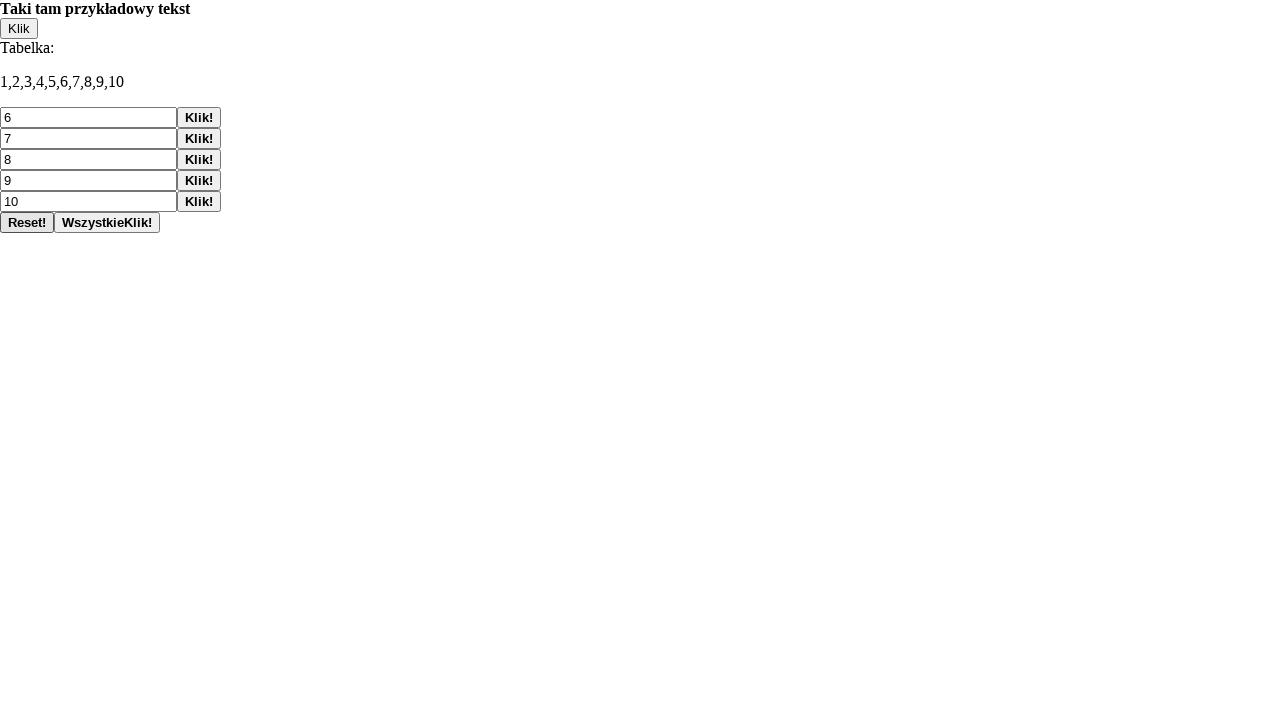

Clicked button element at (19, 28) on button
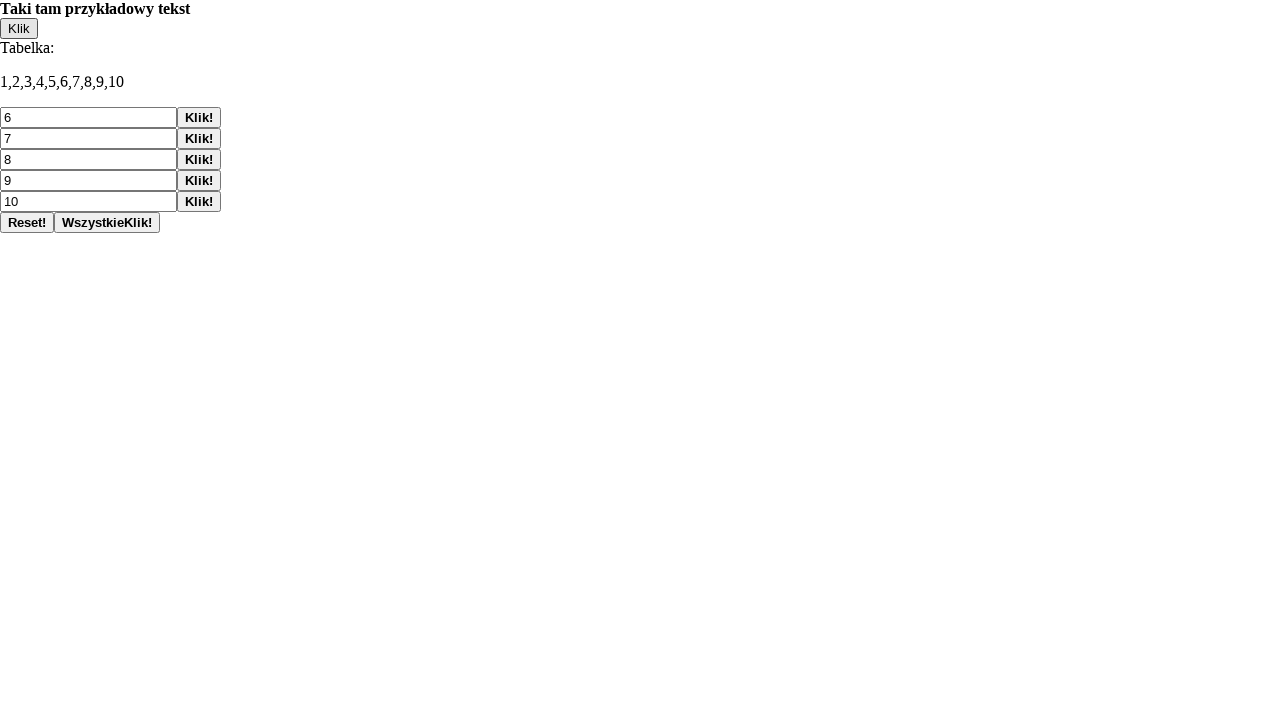

Cleared input1 on #input1
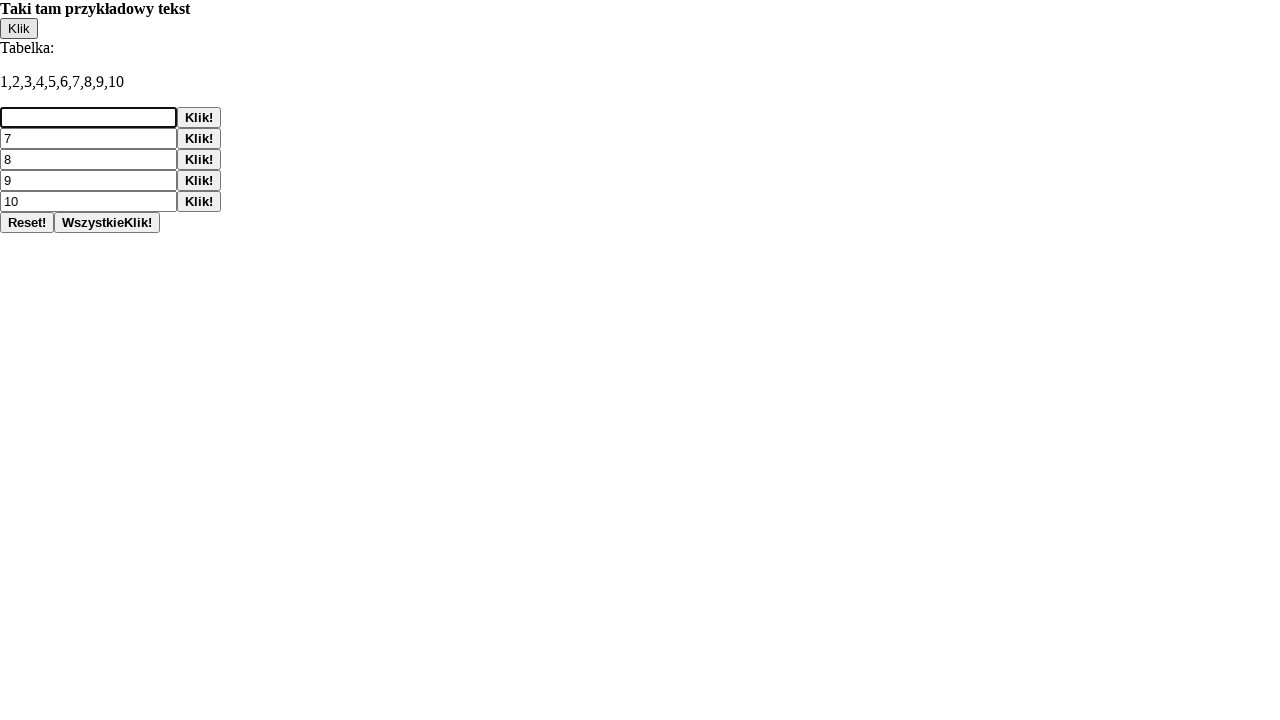

Cleared input2 on #input2
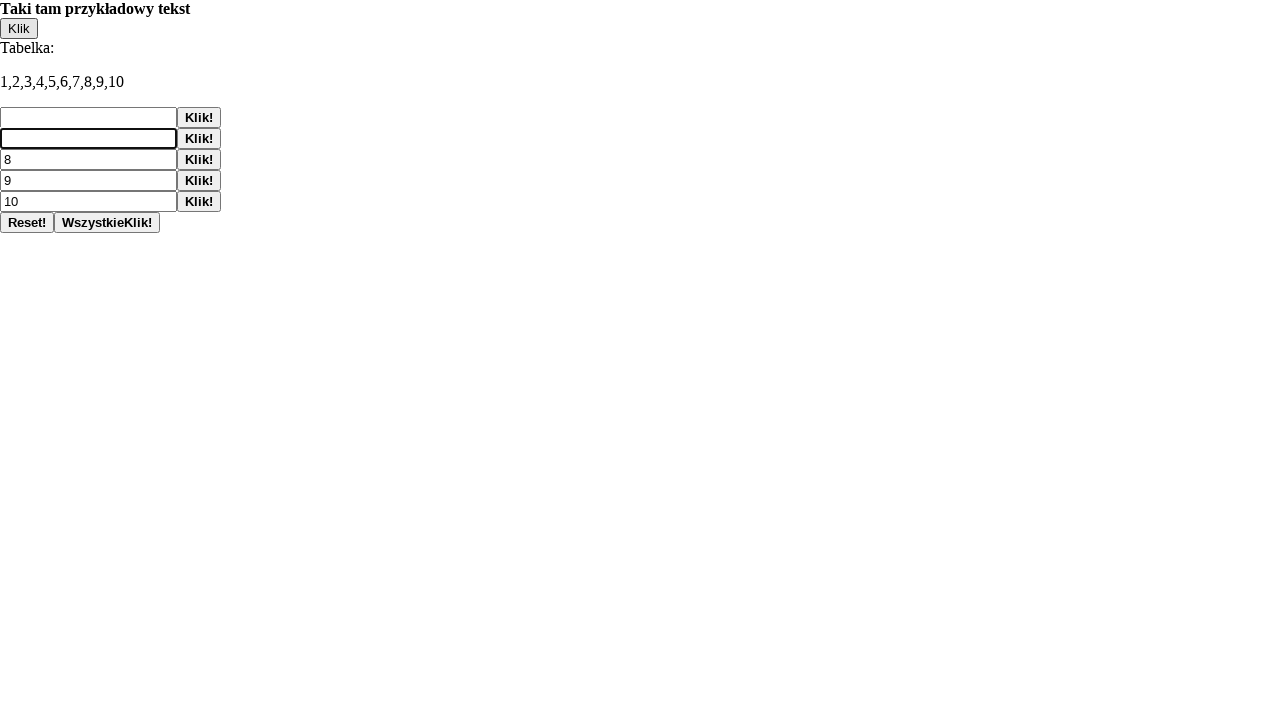

Cleared input3 on #input3
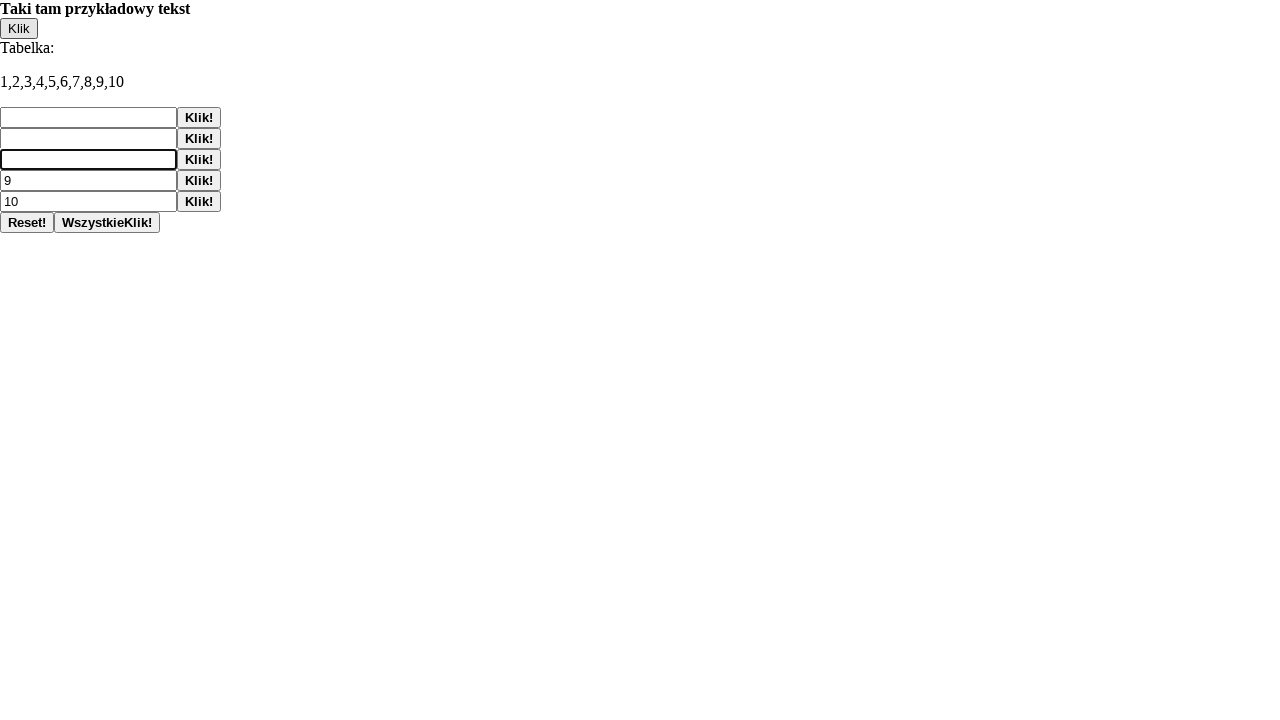

Cleared input4 on #input4
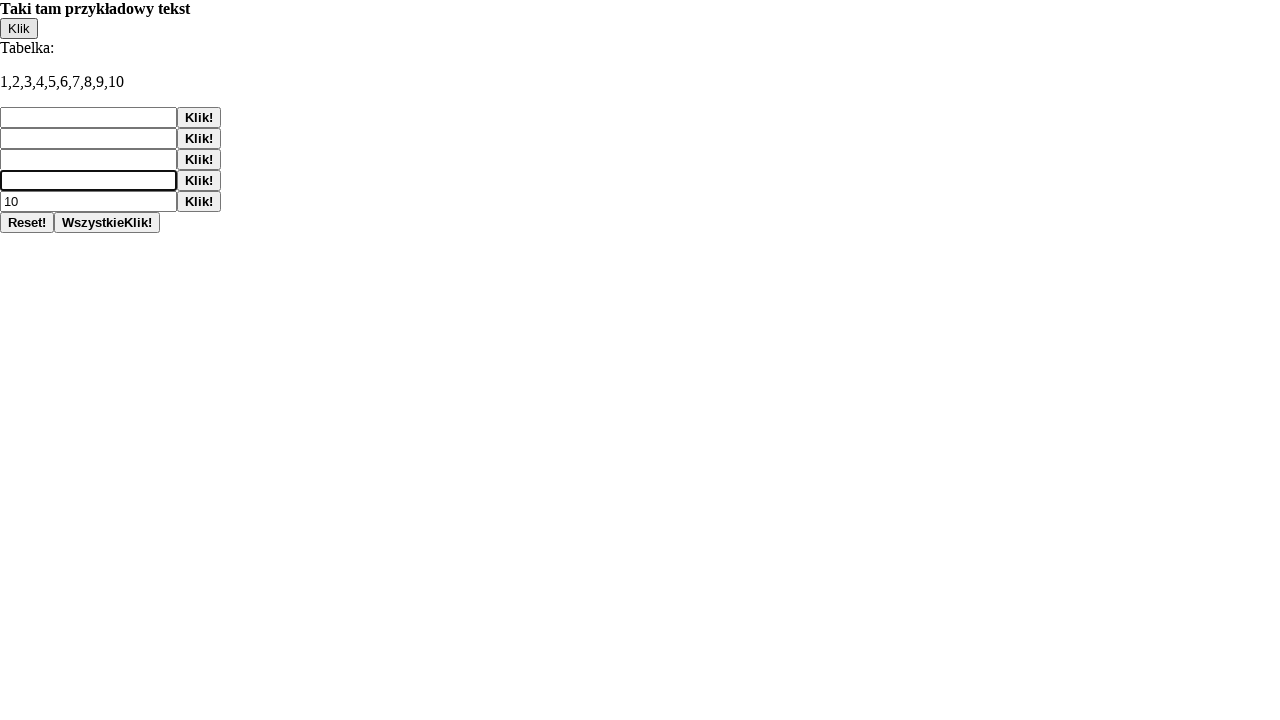

Cleared input5 on #input5
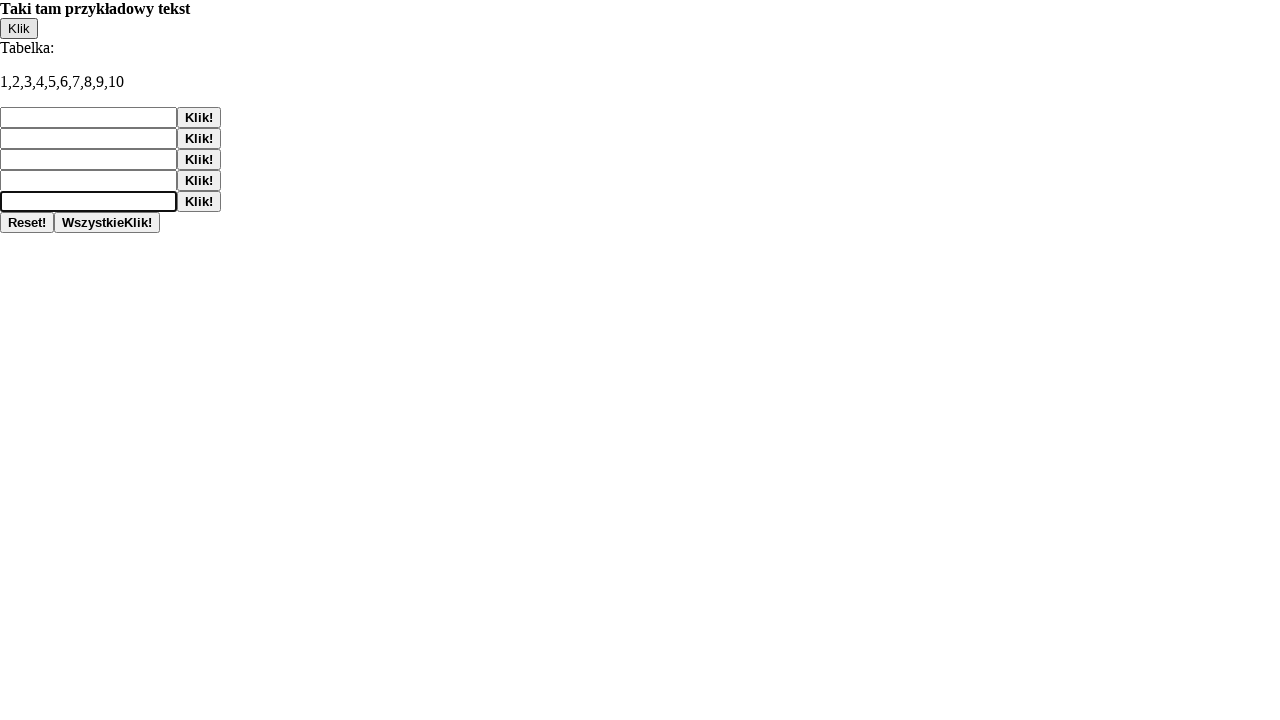

Filled input1 with 'Jarek' on #input1
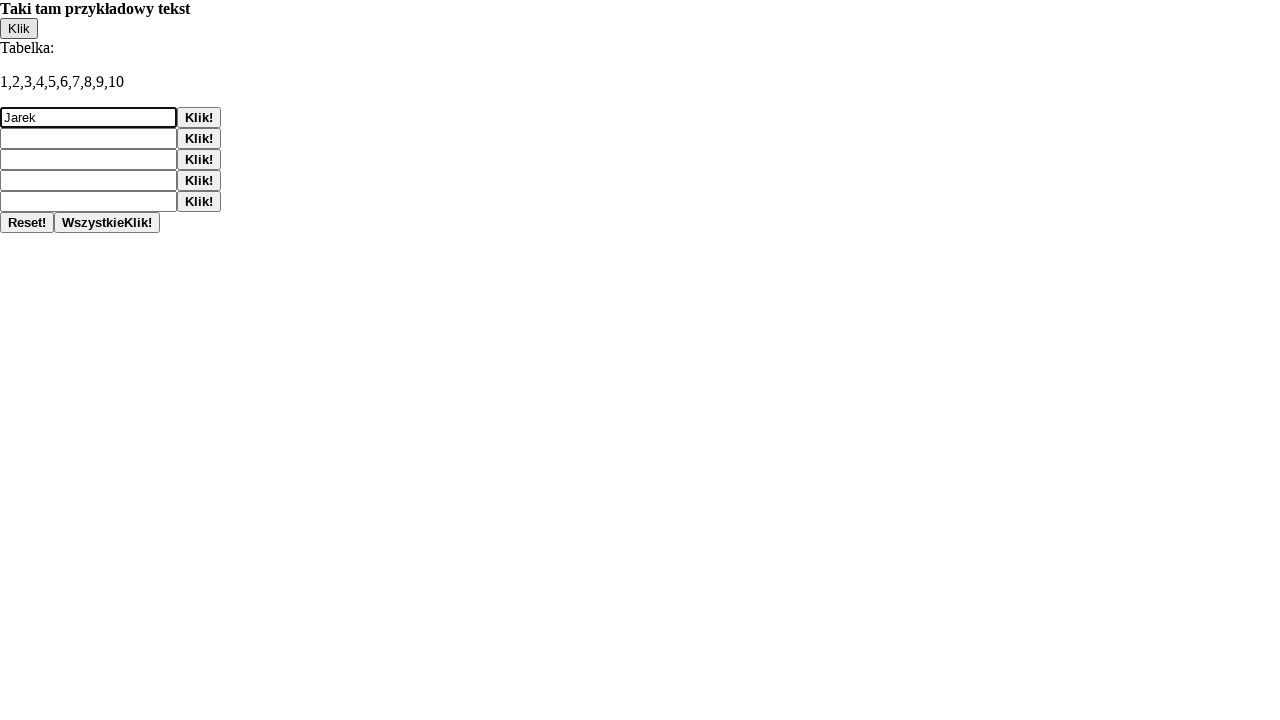

Clicked button1 at (199, 118) on #button1
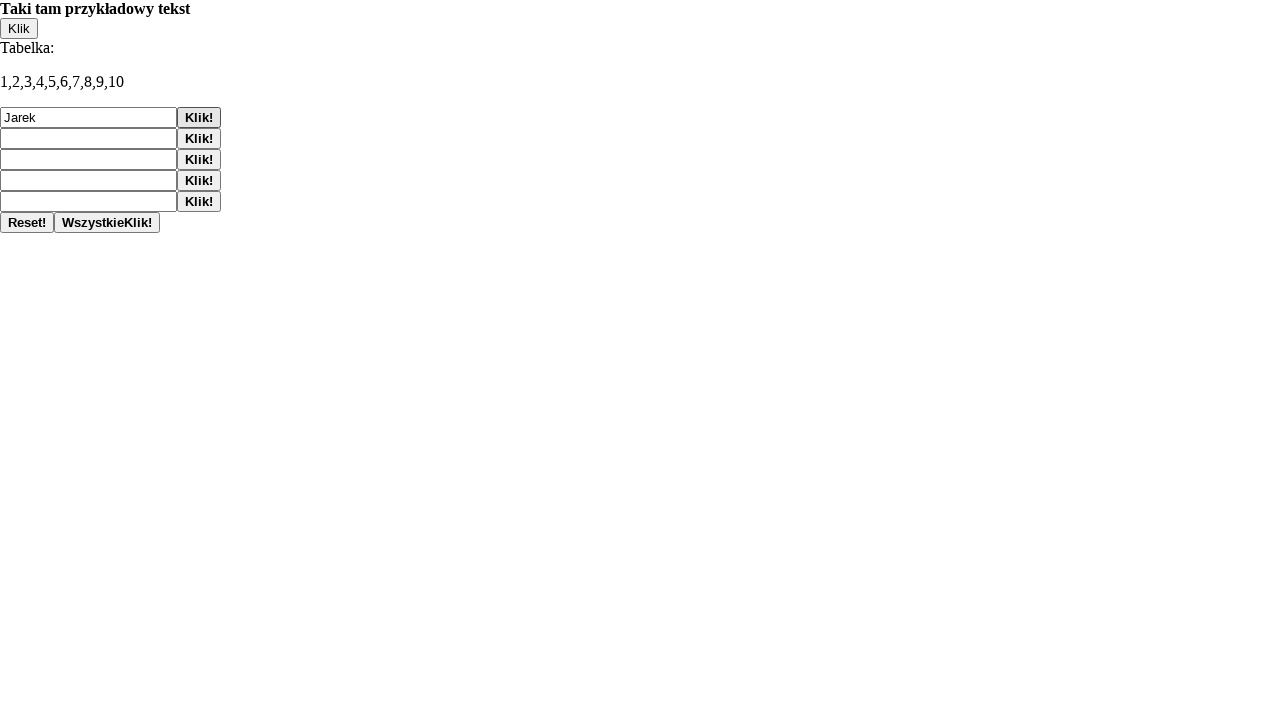

Clicked button element at (19, 28) on button
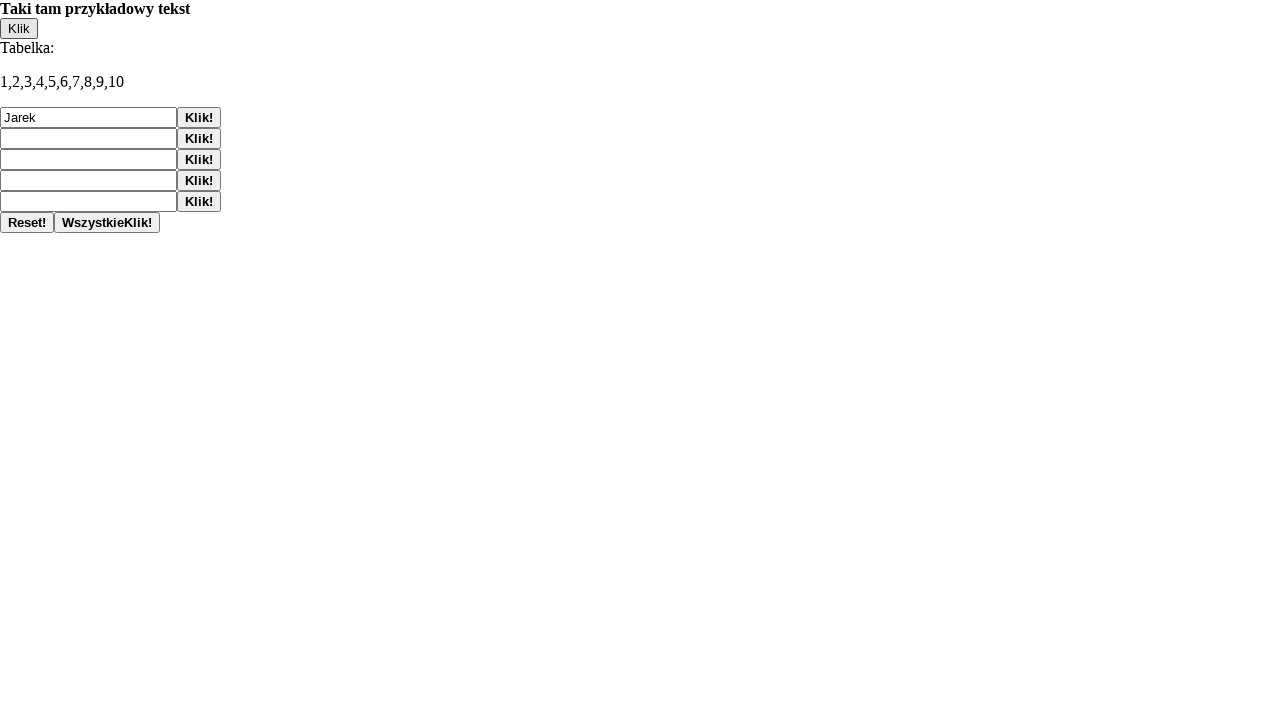

Changed input1 to '2' on #input1
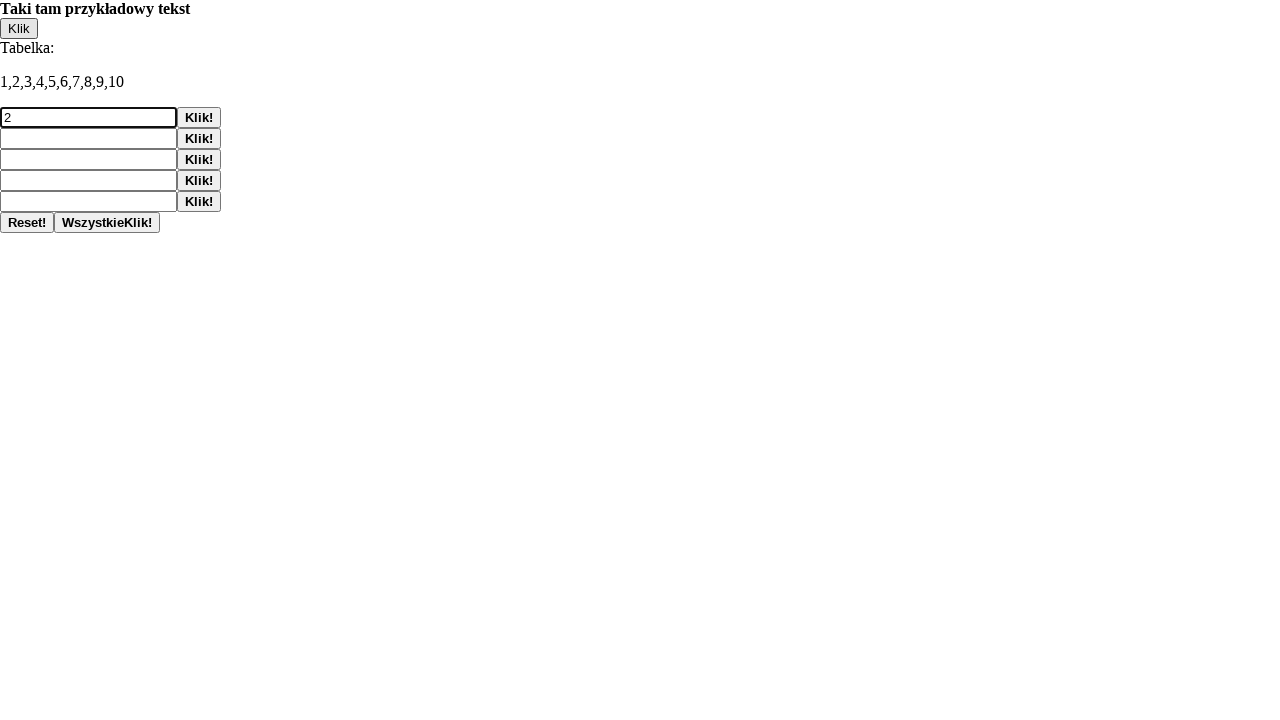

Clicked button1 at (199, 118) on #button1
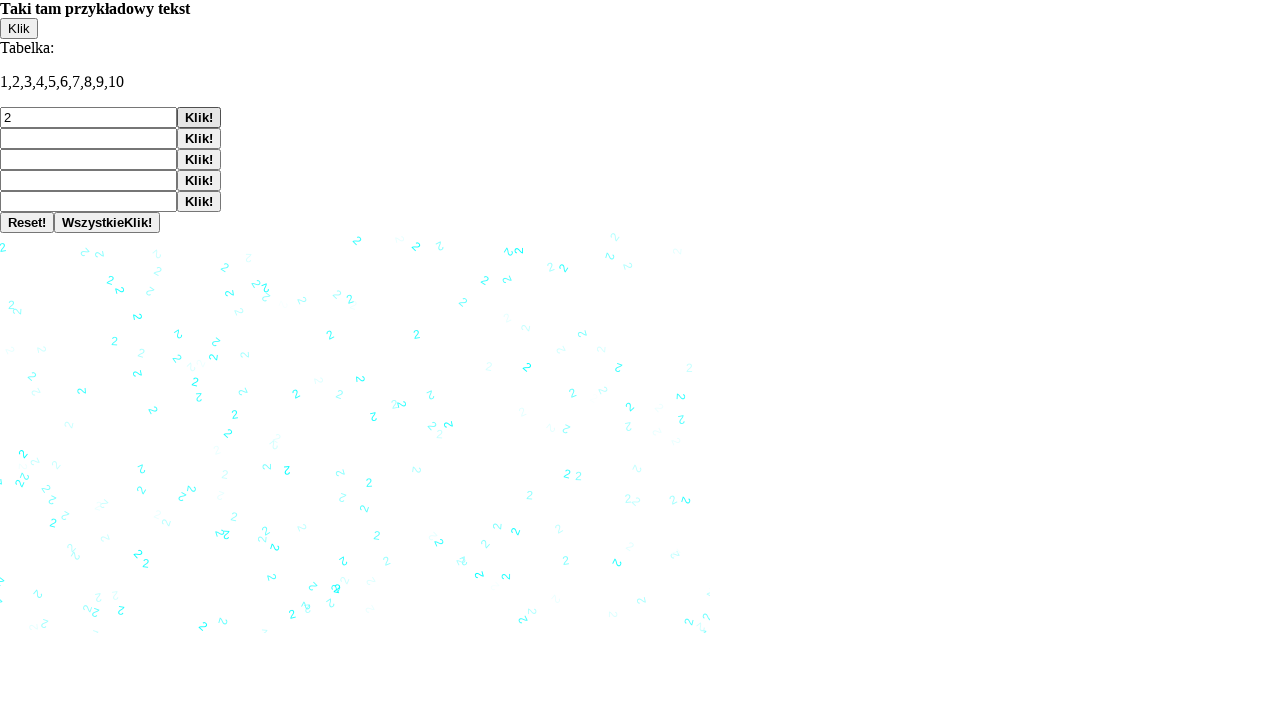

Clicked button element at (19, 28) on button
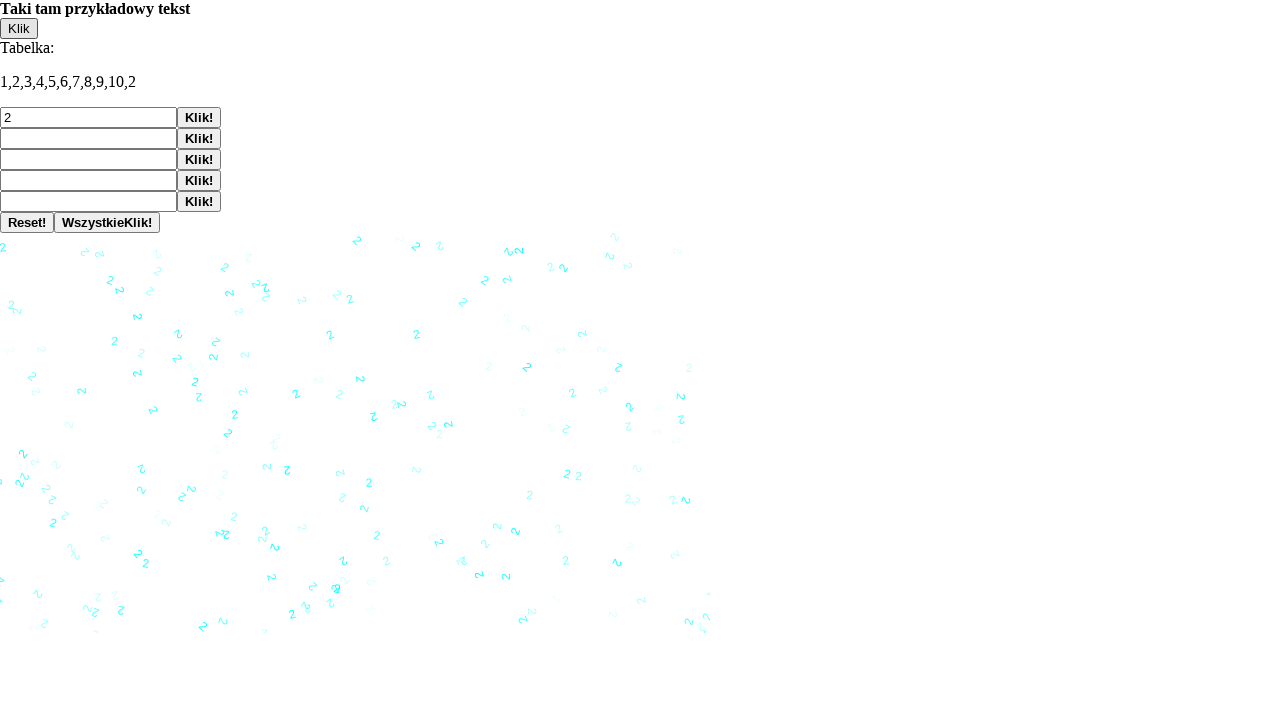

Retrieved text content: 'Taki tam przykładowy tekst'
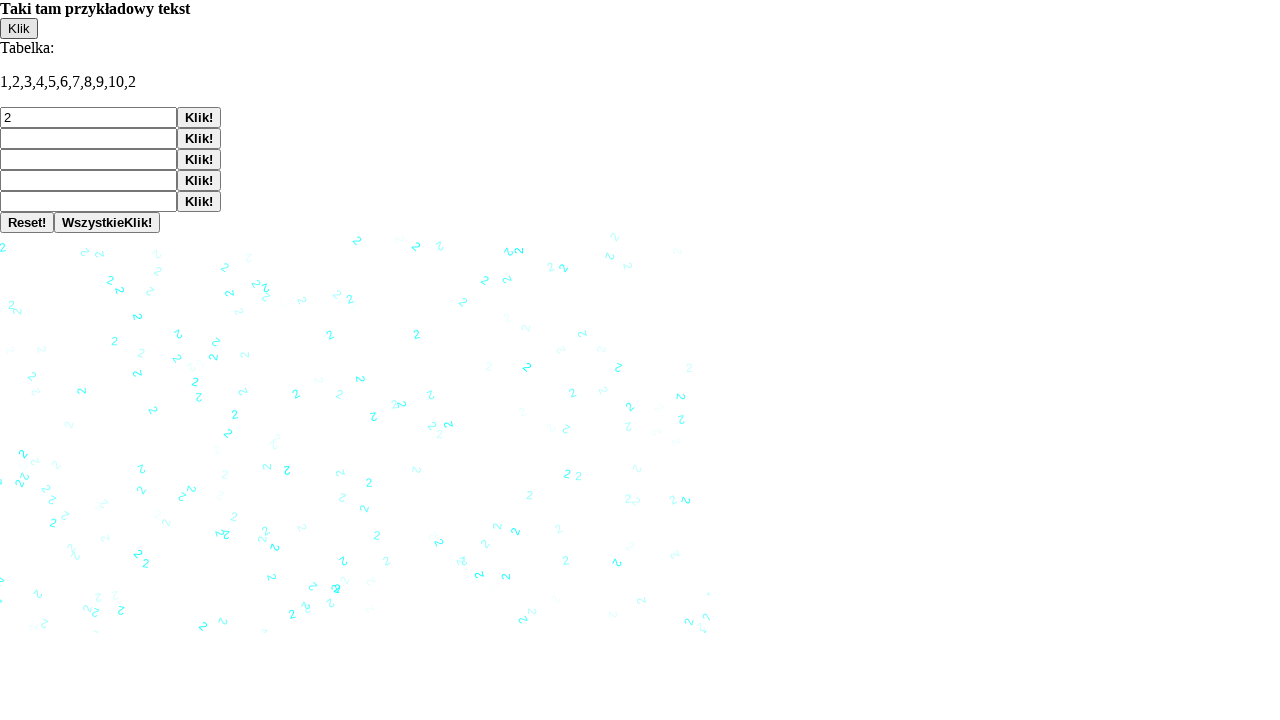

Verified text content matches expected value 'Taki tam przykładowy tekst'
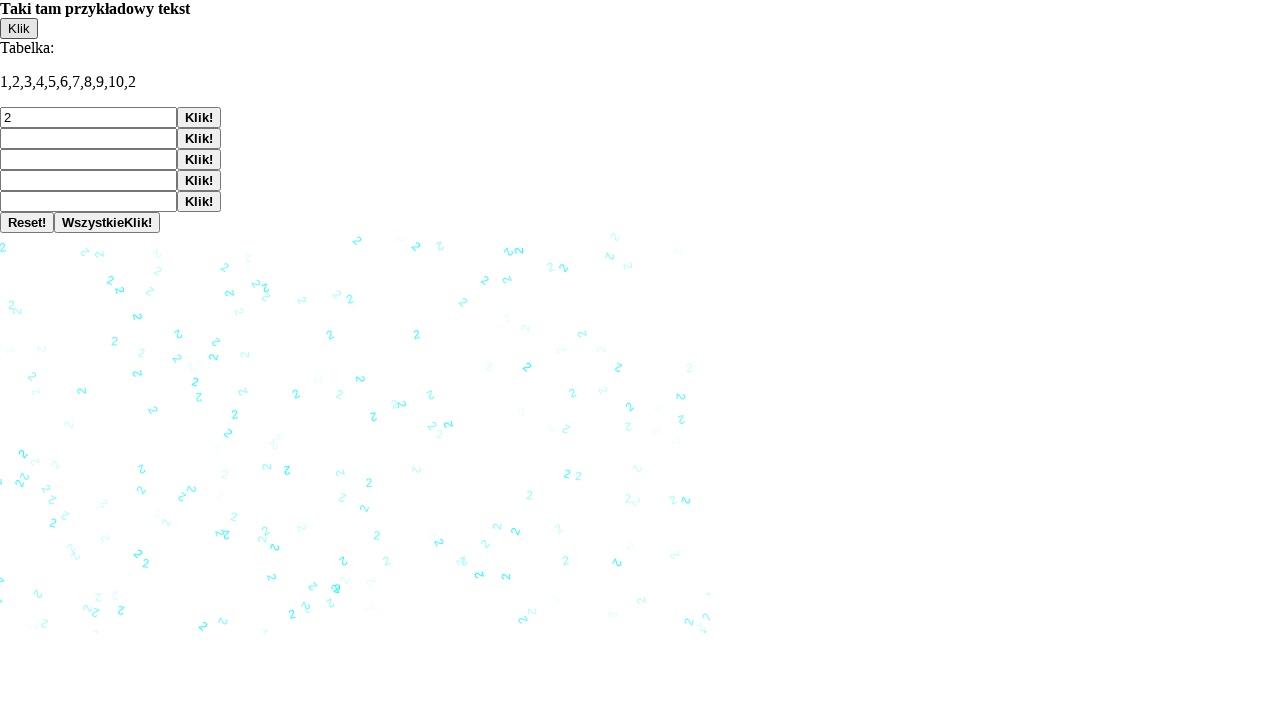

Retrieved table content: '1,2,3,4,5,6,7,8,9,10,2'
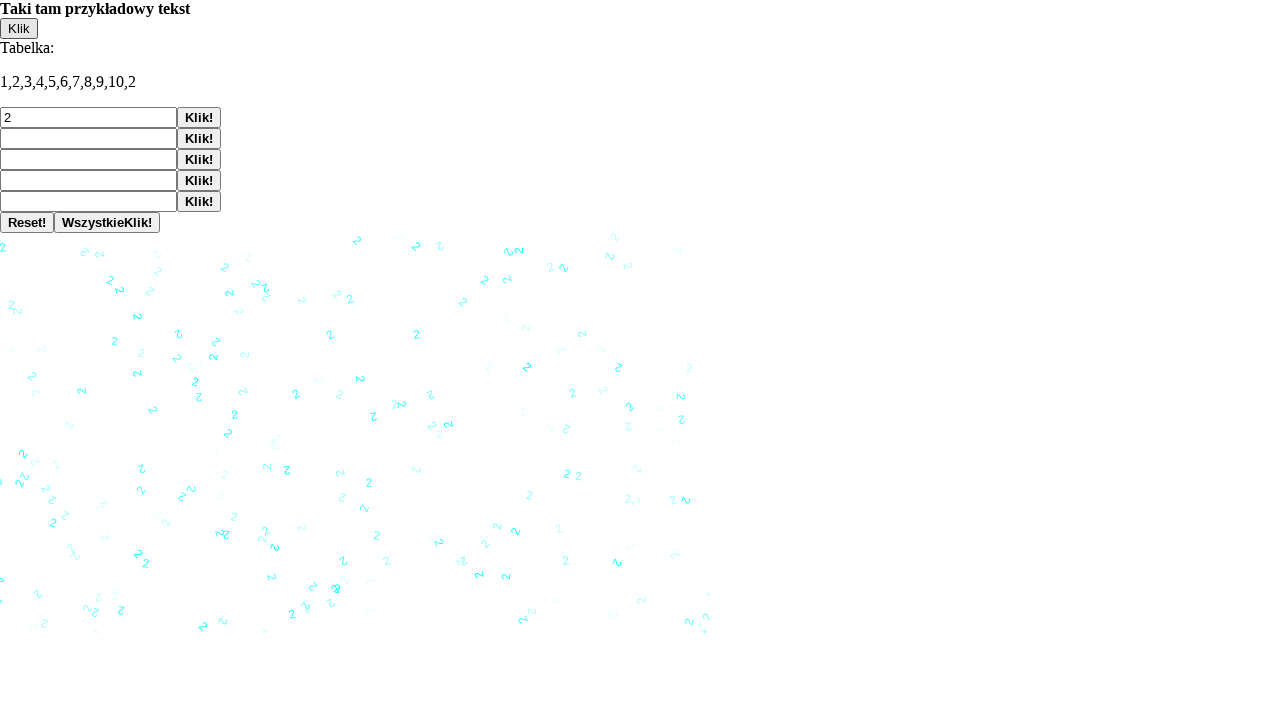

Verified table content matches expected value '1,2,3,4,5,6,7,8,9,10,2'
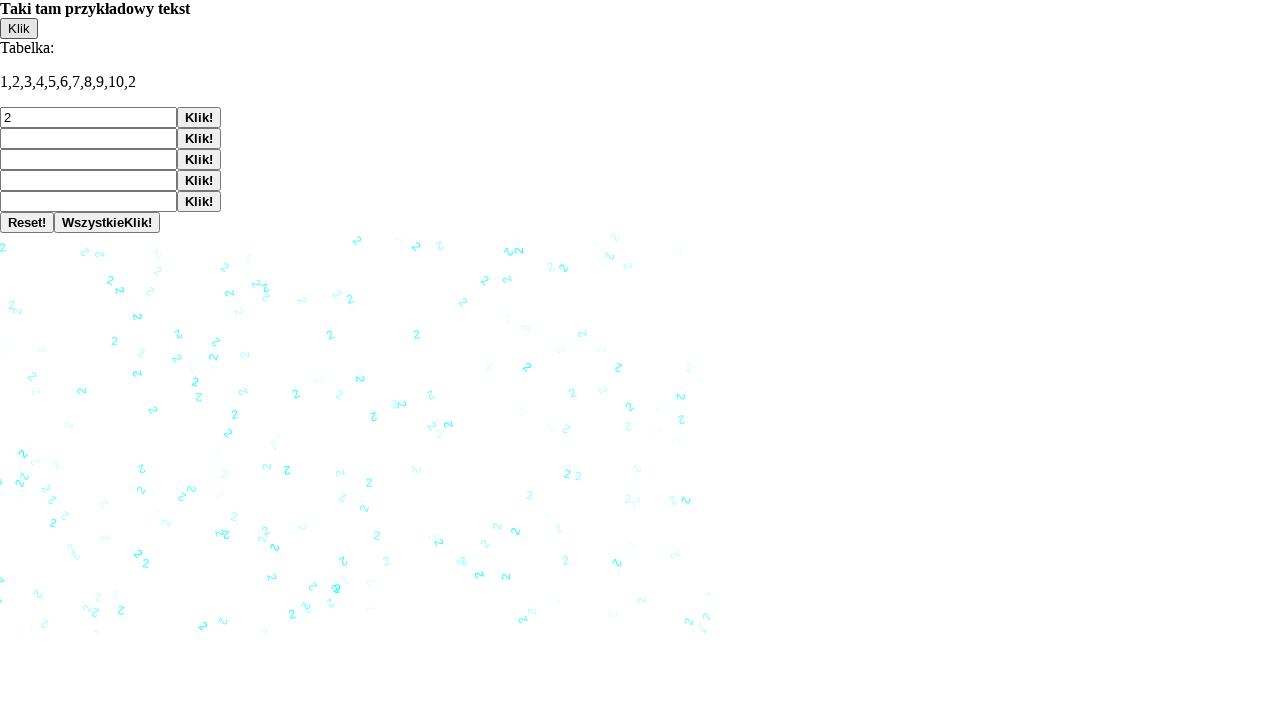

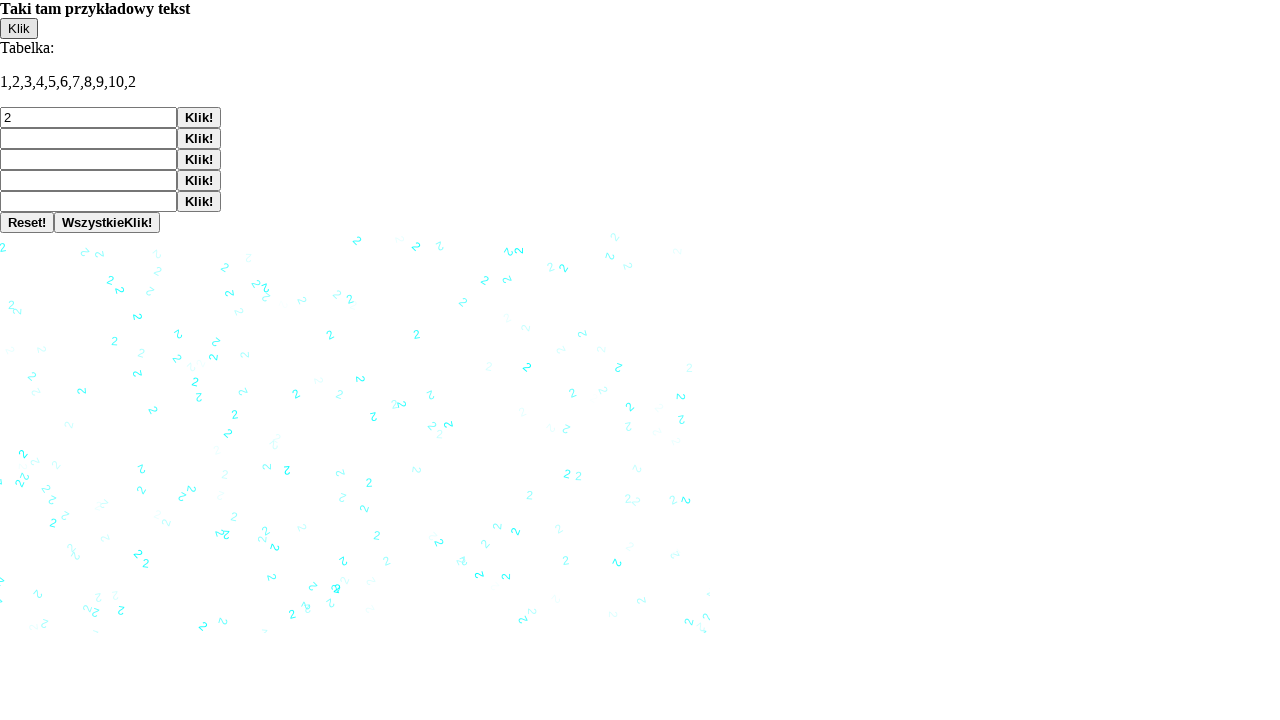